Navigates to a Fabric Custom template page, waits for animated content to settle, then iterates through different viewport breakpoints to verify template visibility and scroll into view for each iframe.

Starting URL: https://guardian.github.io/commercial-templates/ssr/fabric-custom/

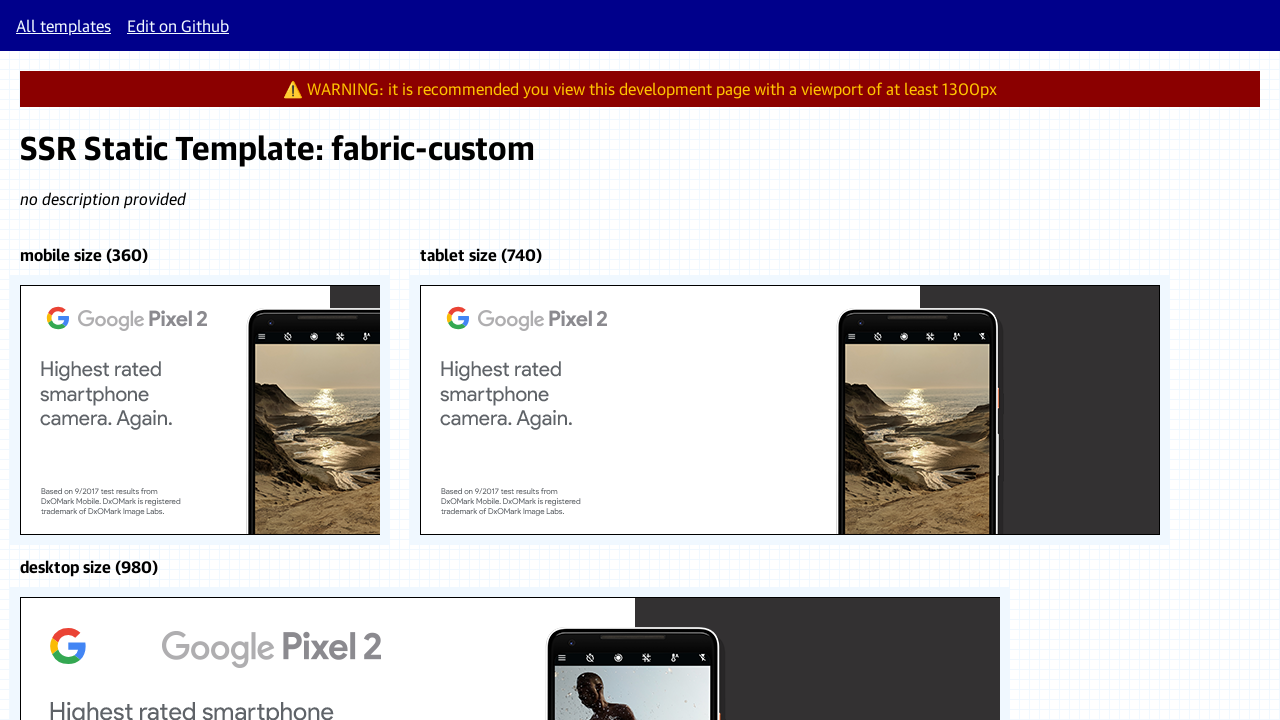

Set viewport size to 1600x1000
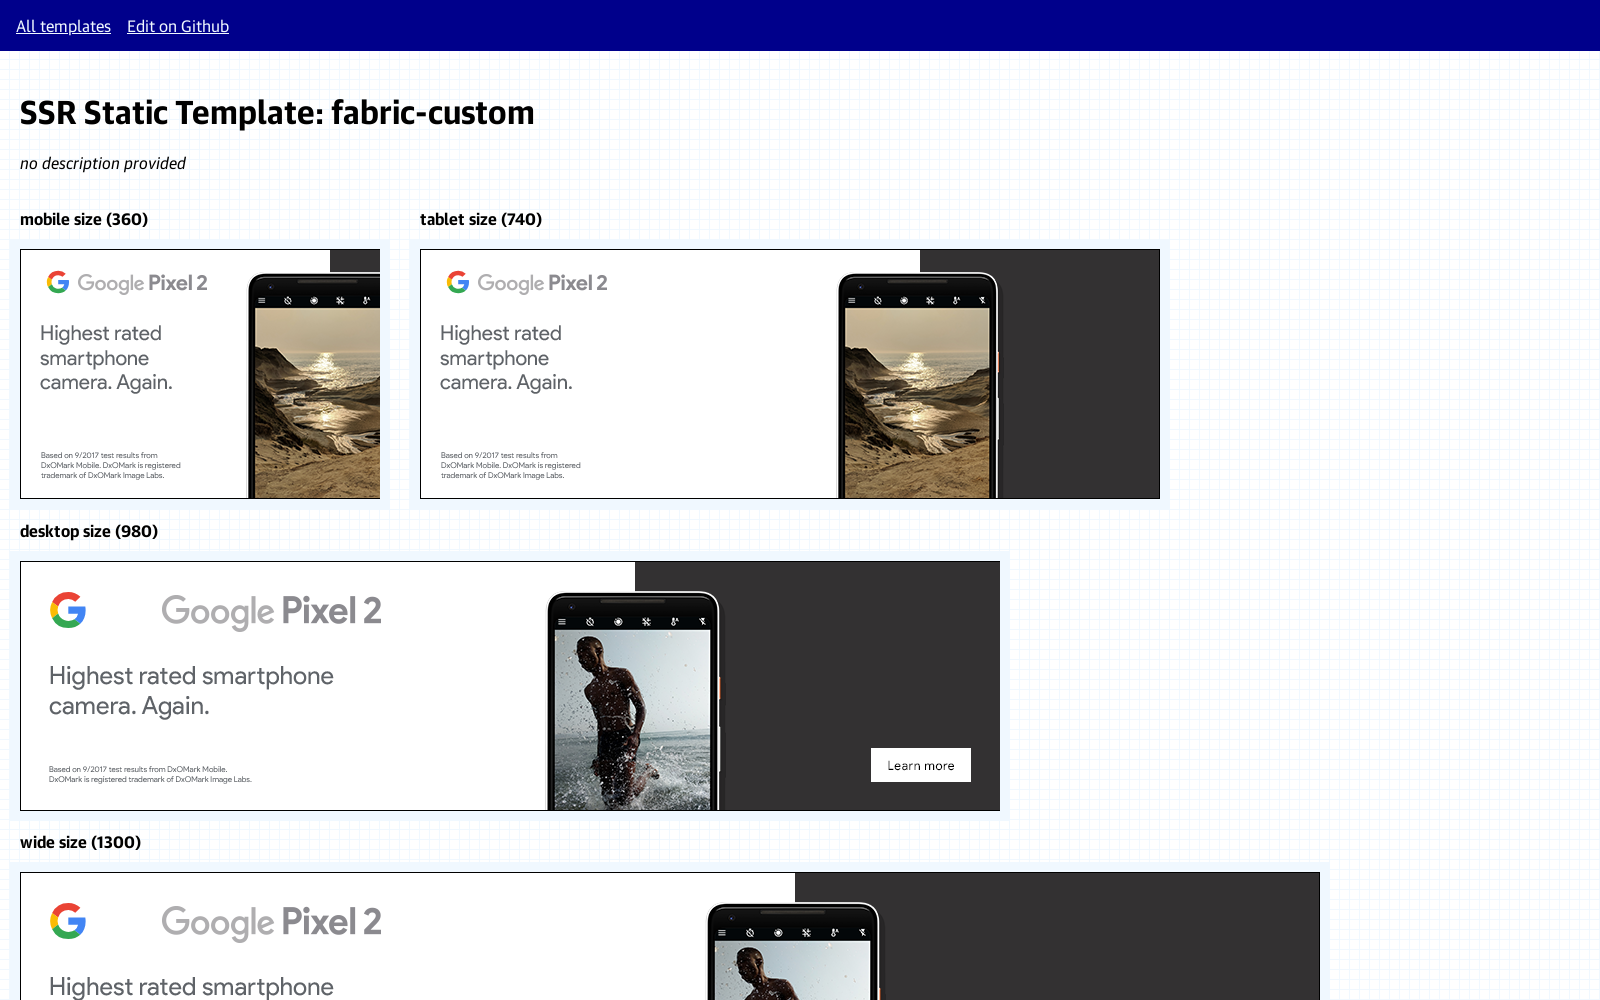

Waited 20 seconds for animated content to settle
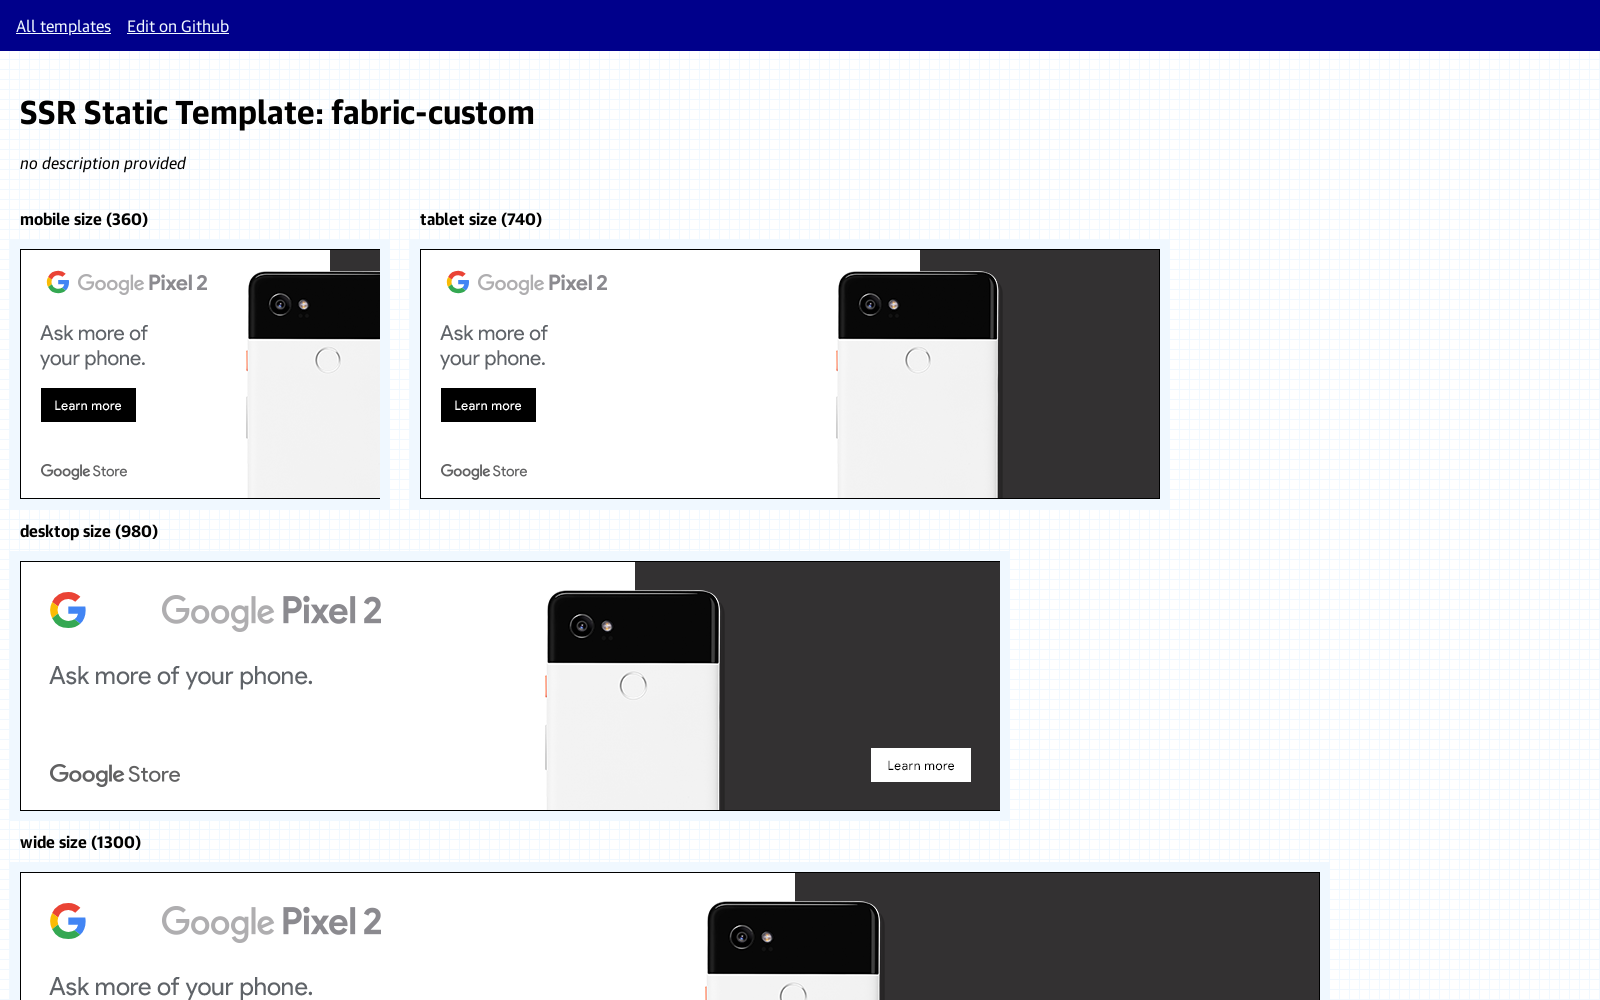

Located iframe for breakpoint '360'
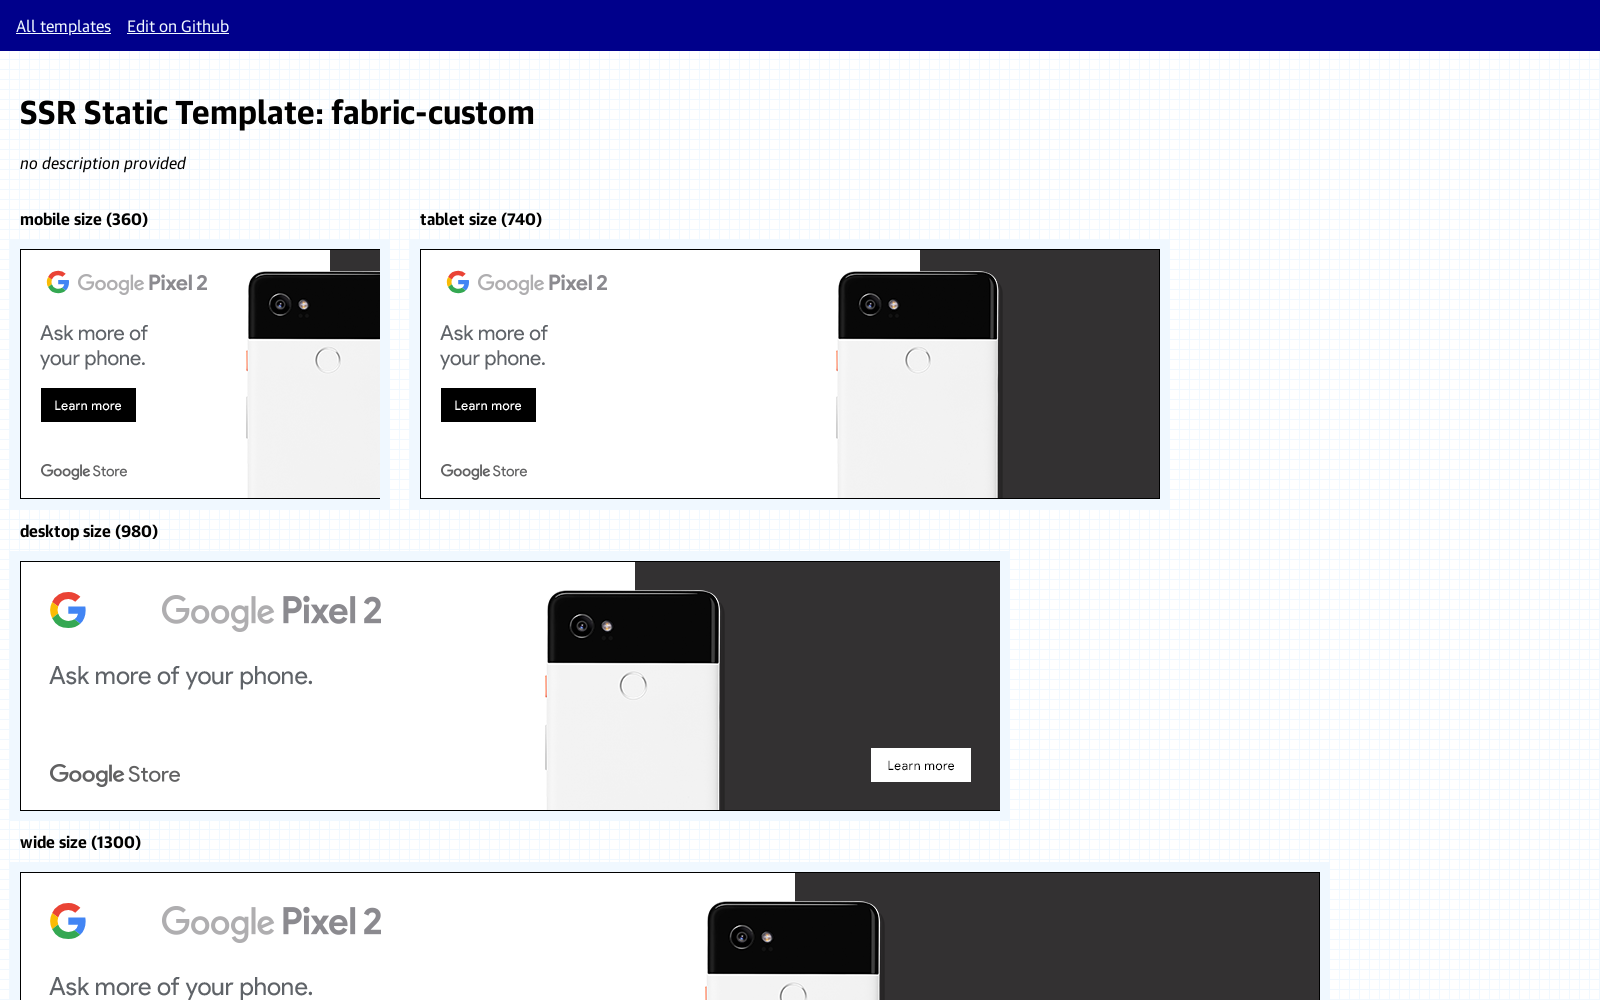

Located template root element in '360' iframe
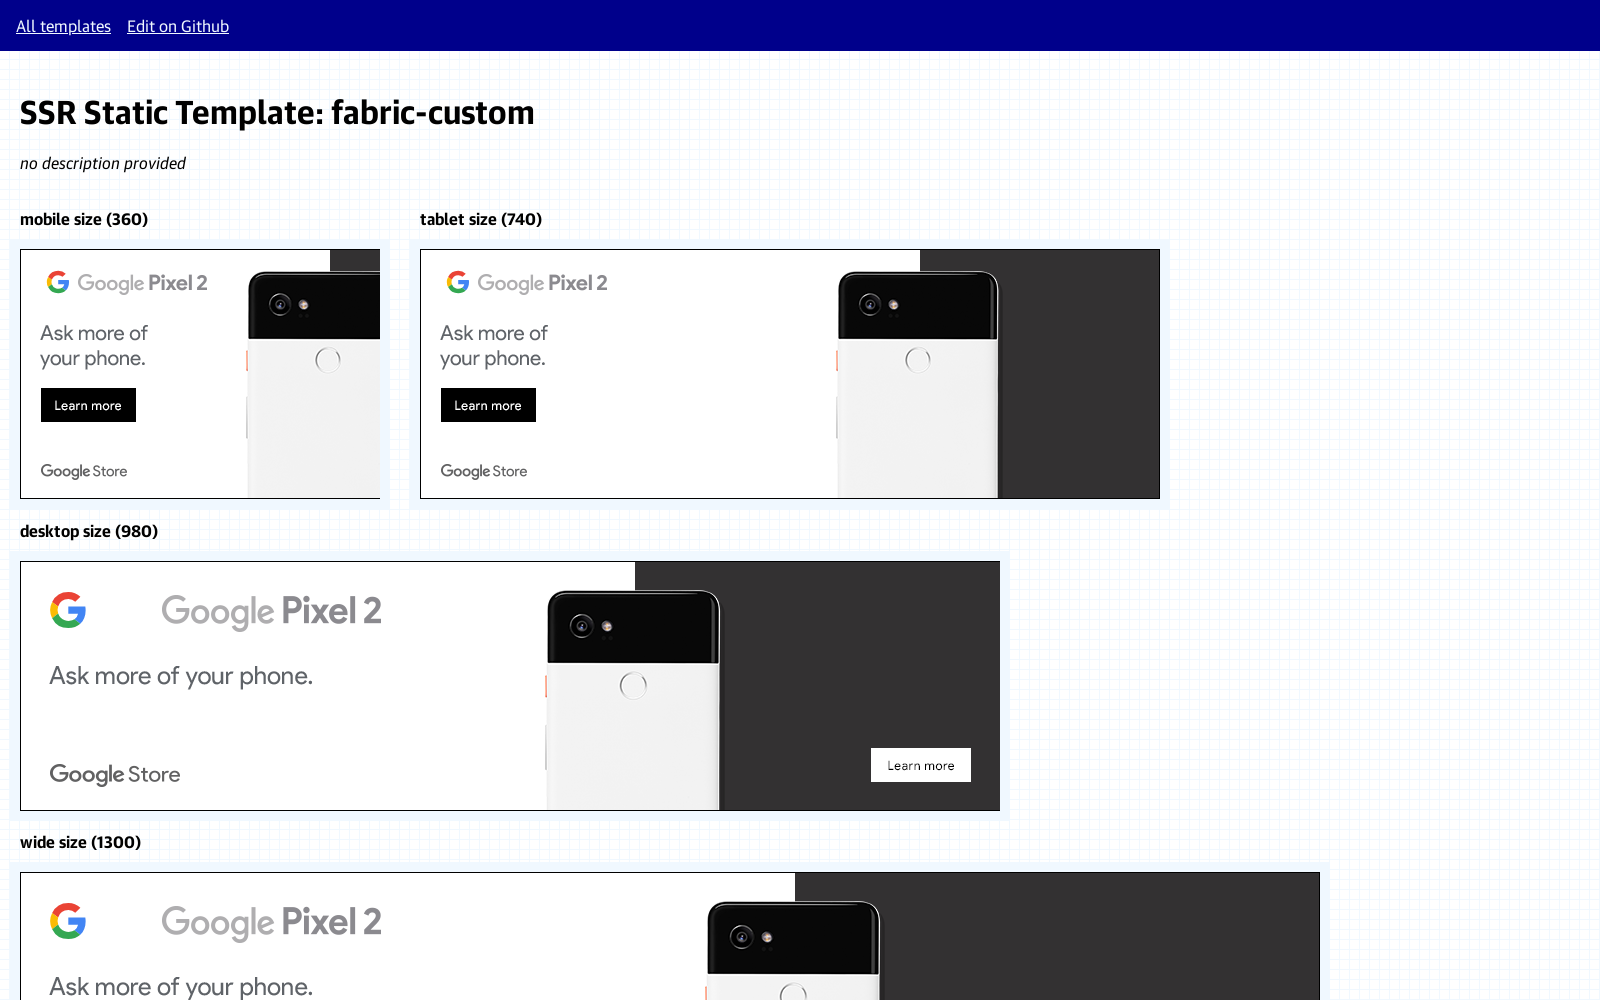

Verified template visibility for breakpoint '360'
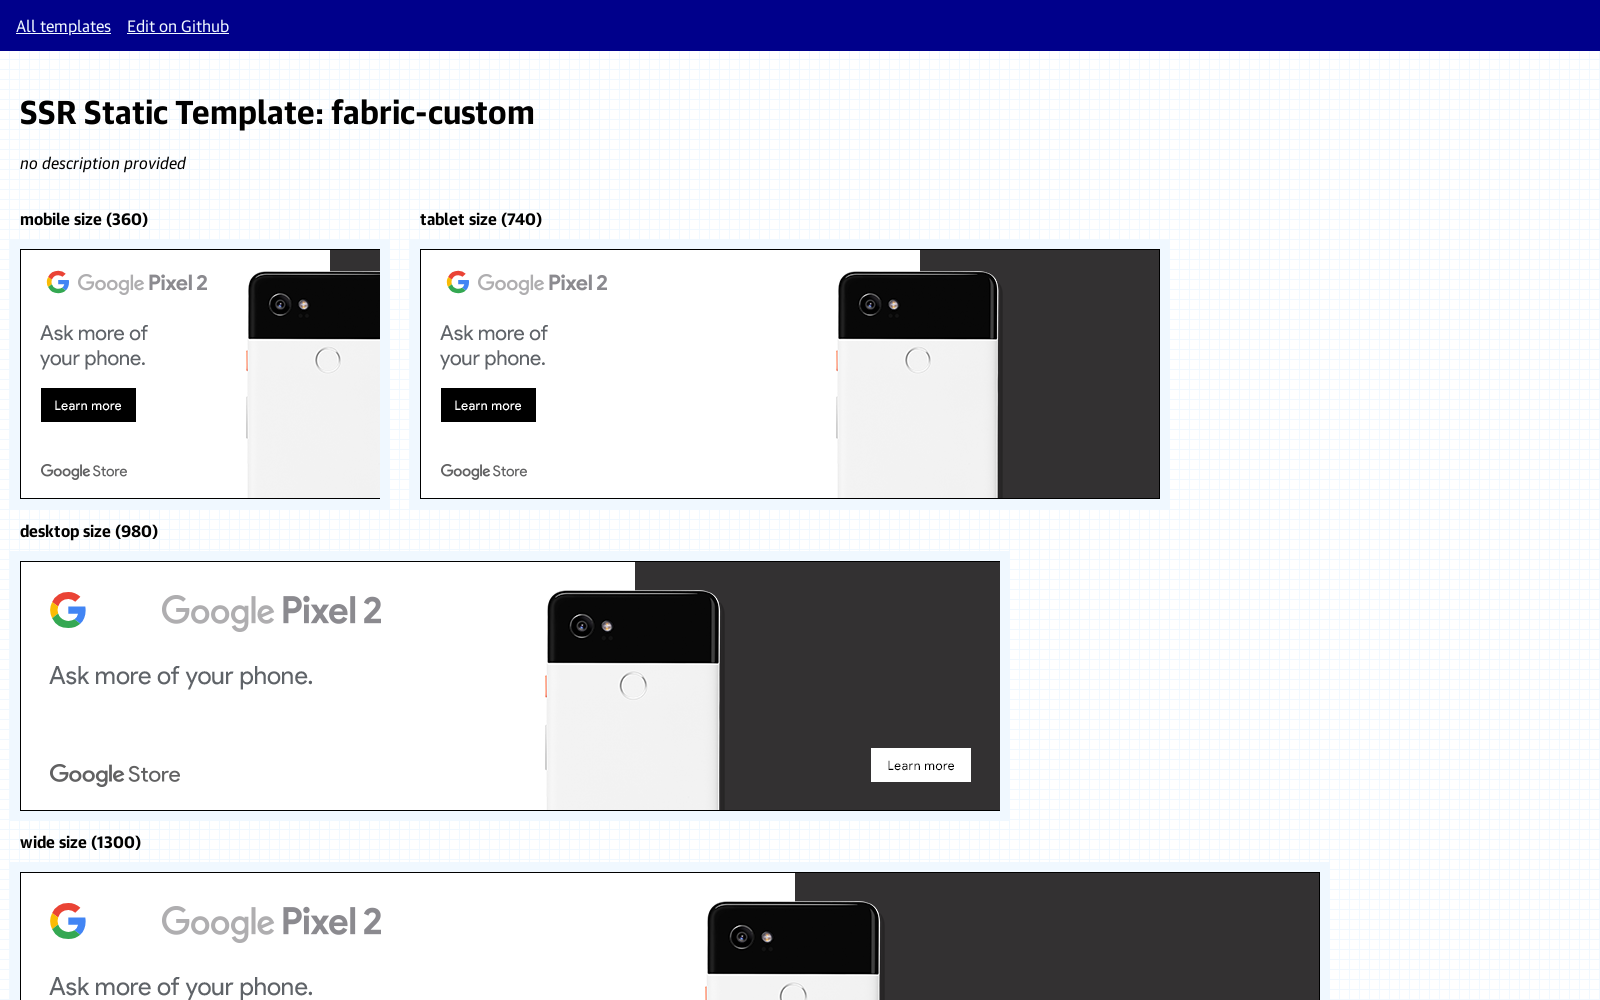

Scrolled template into view for breakpoint '360'
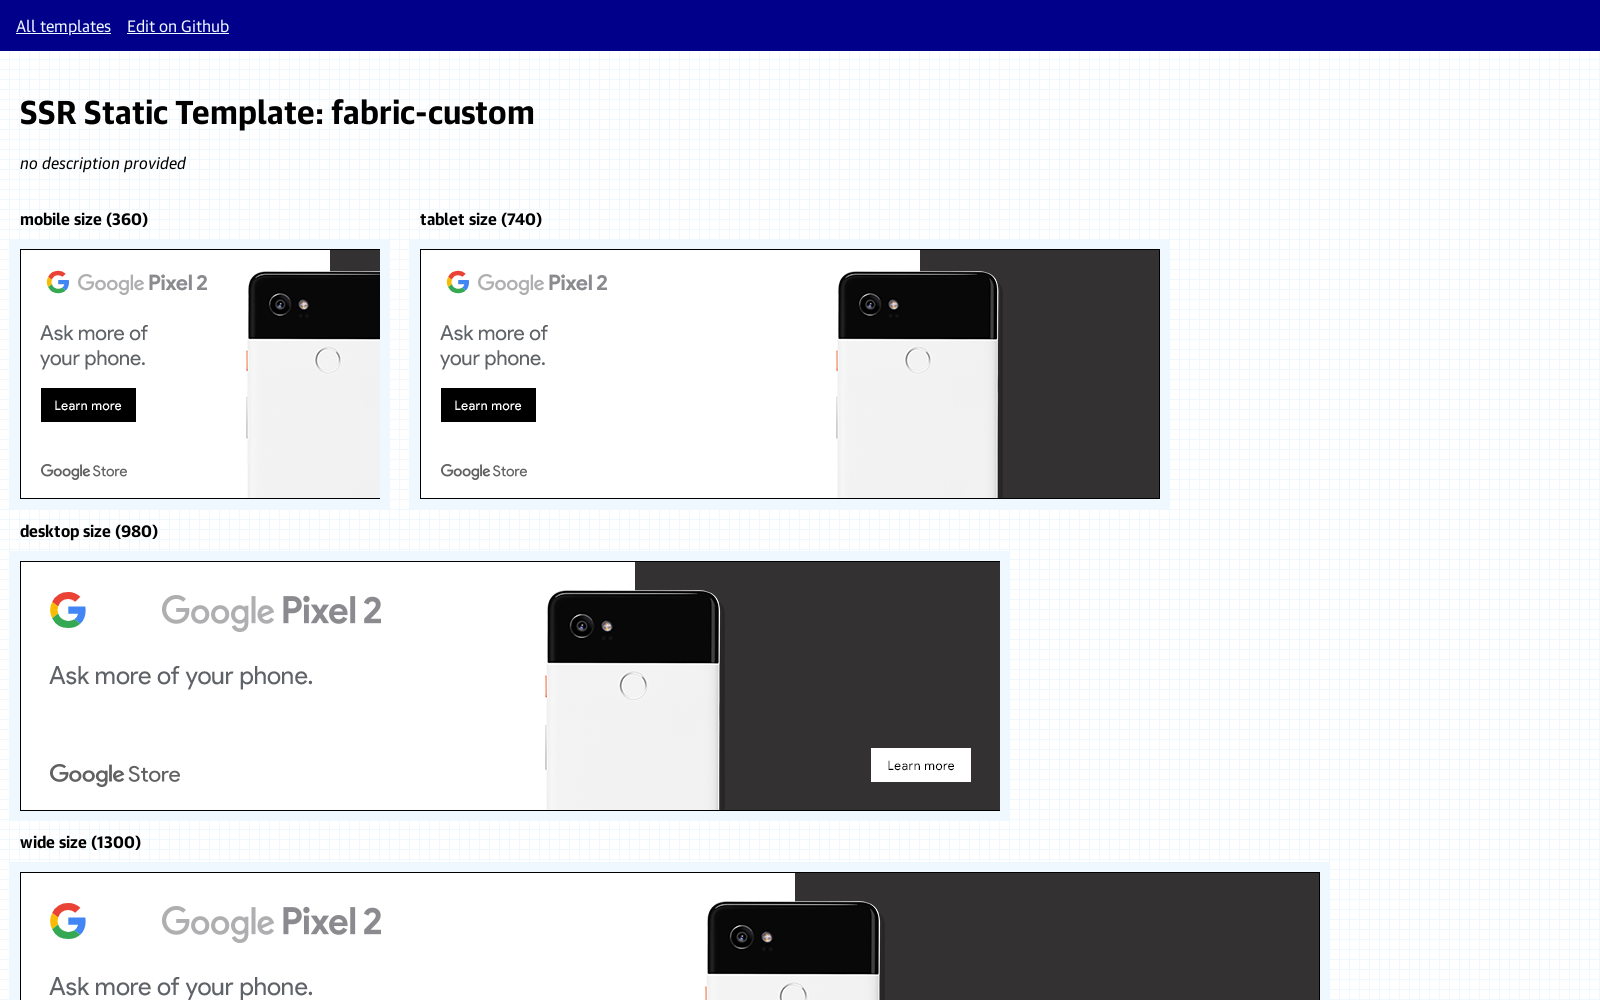

Located iframe for breakpoint '740'
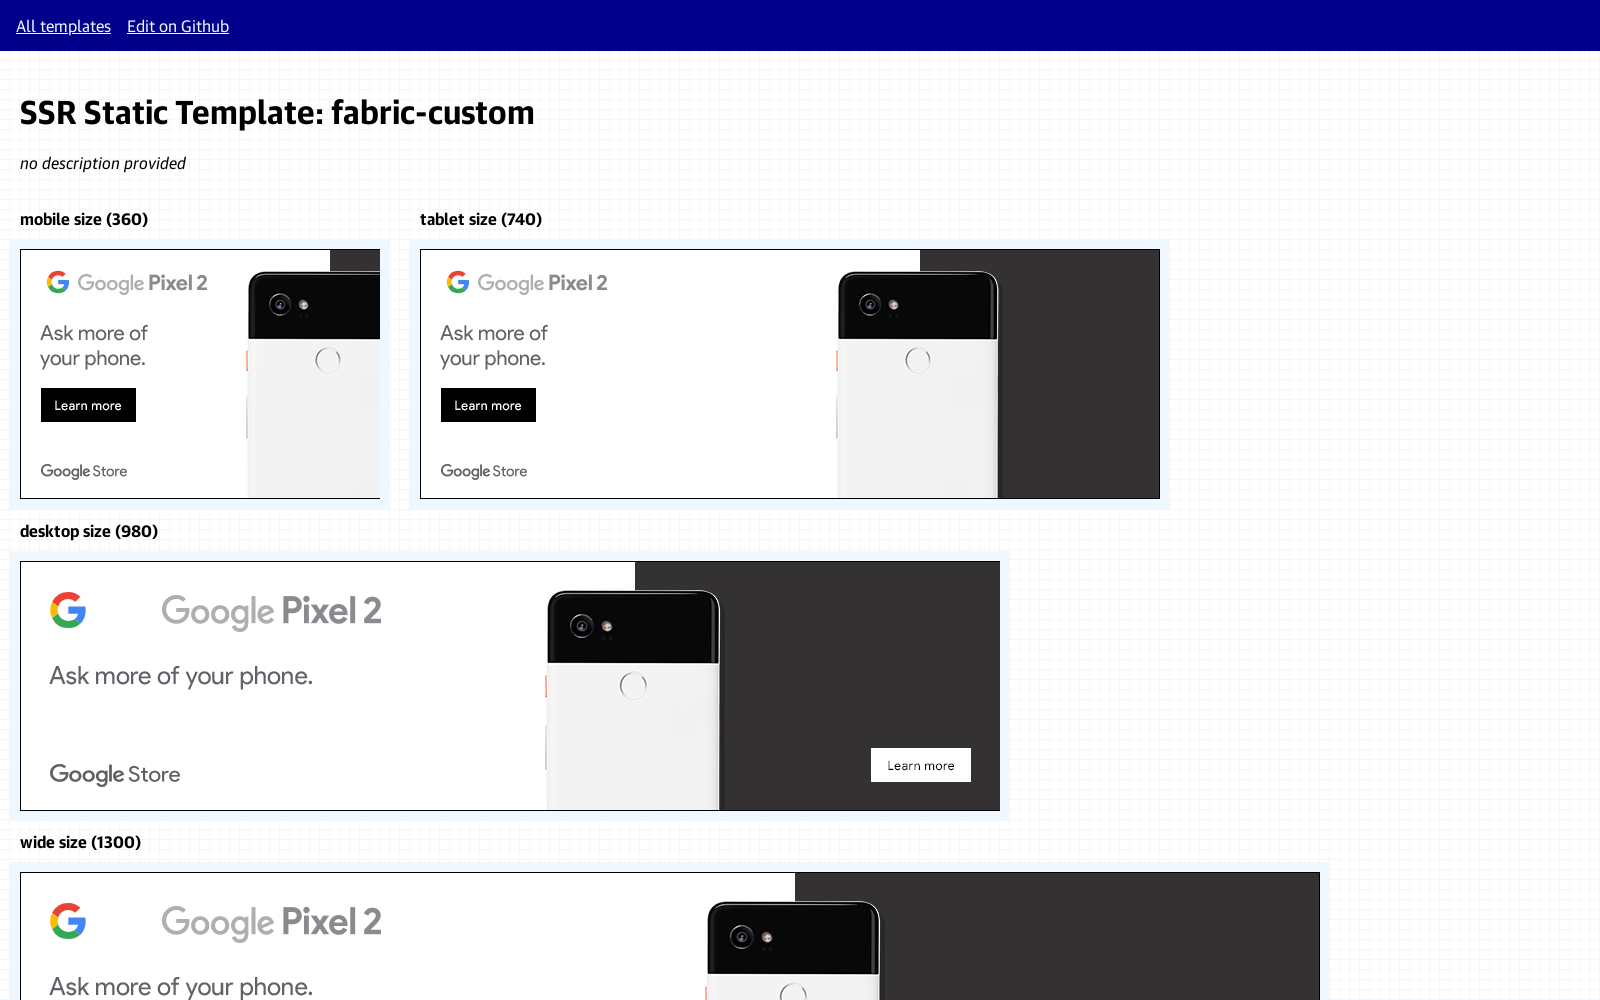

Located template root element in '740' iframe
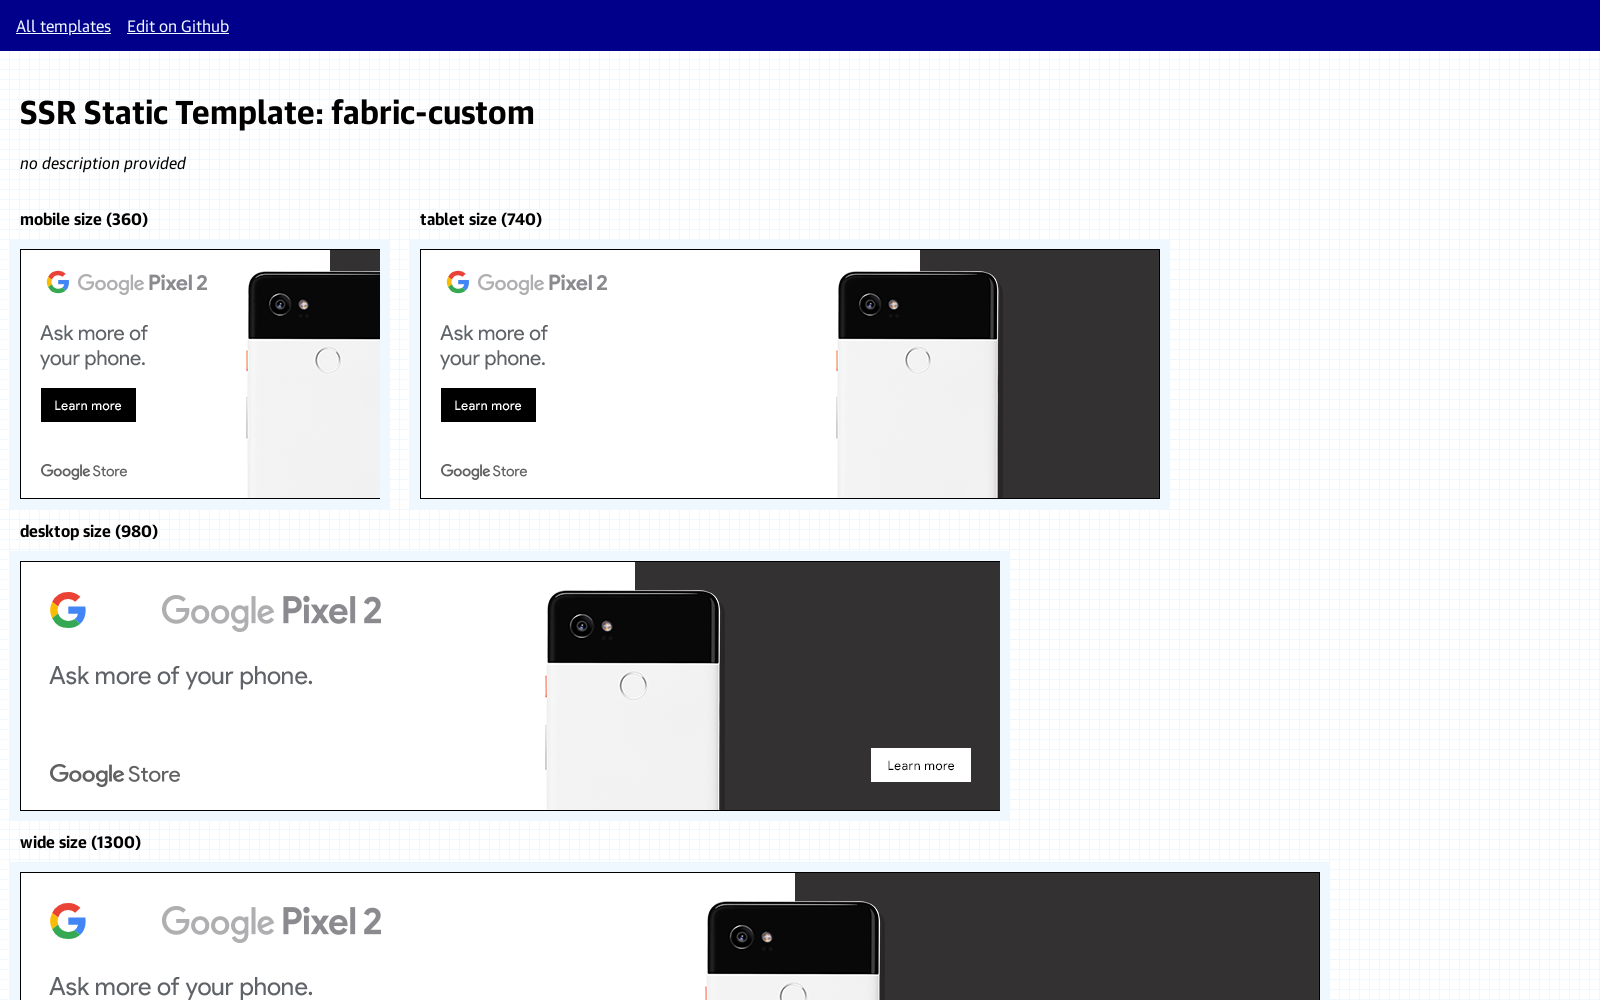

Verified template visibility for breakpoint '740'
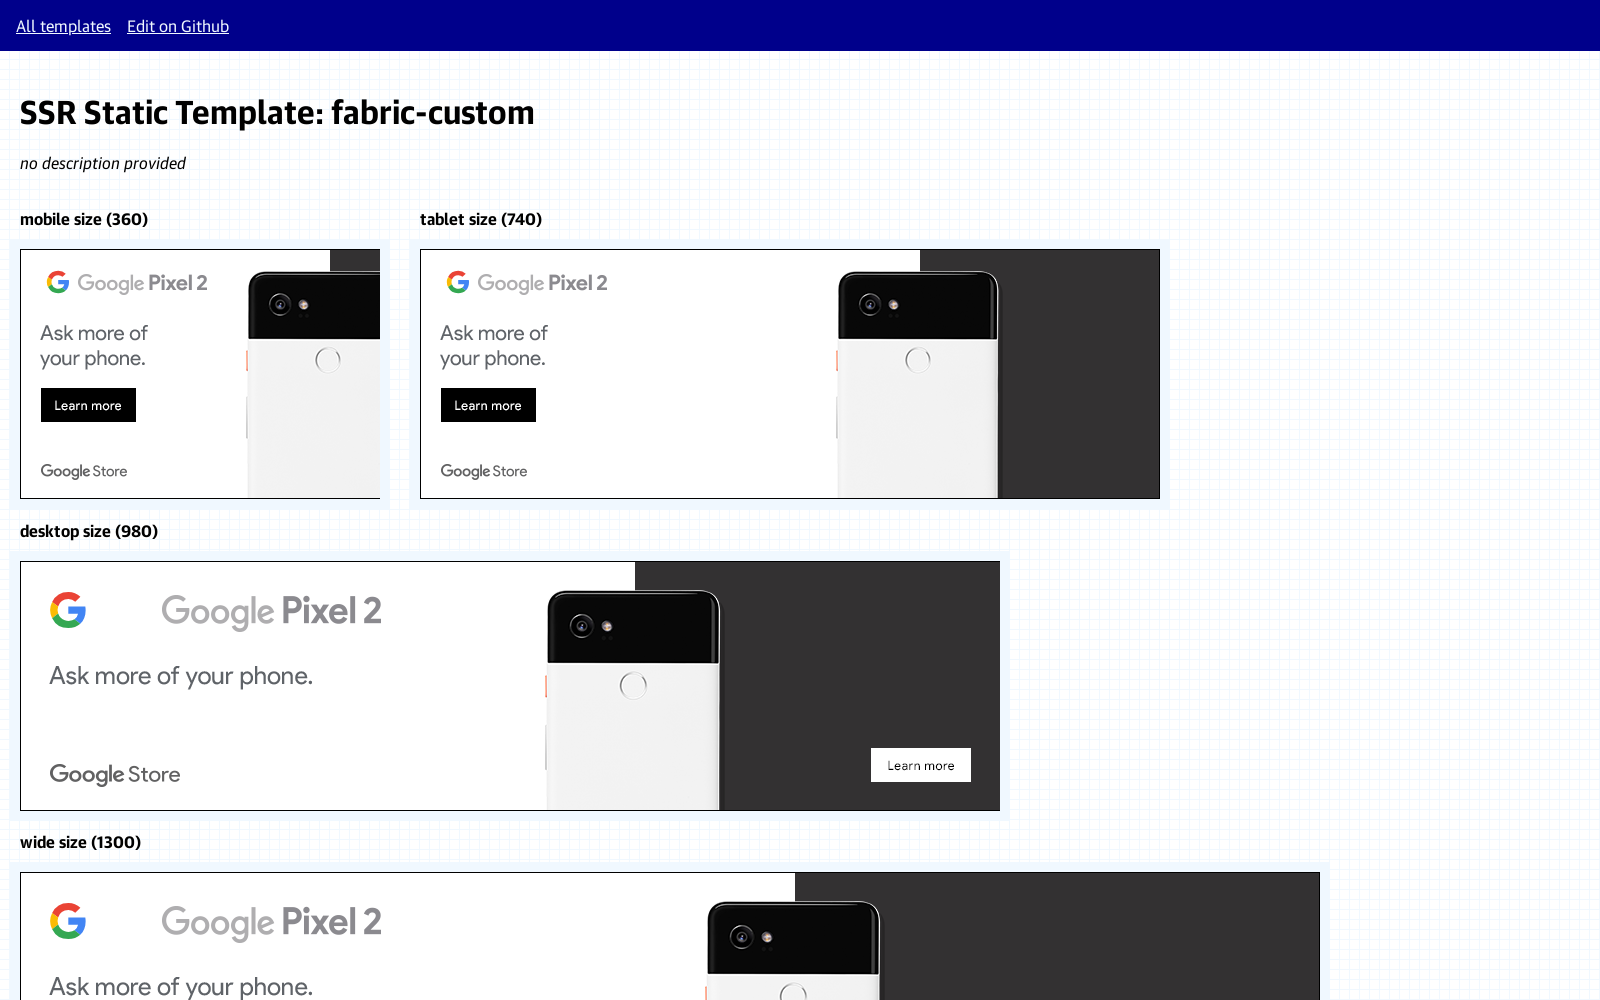

Scrolled template into view for breakpoint '740'
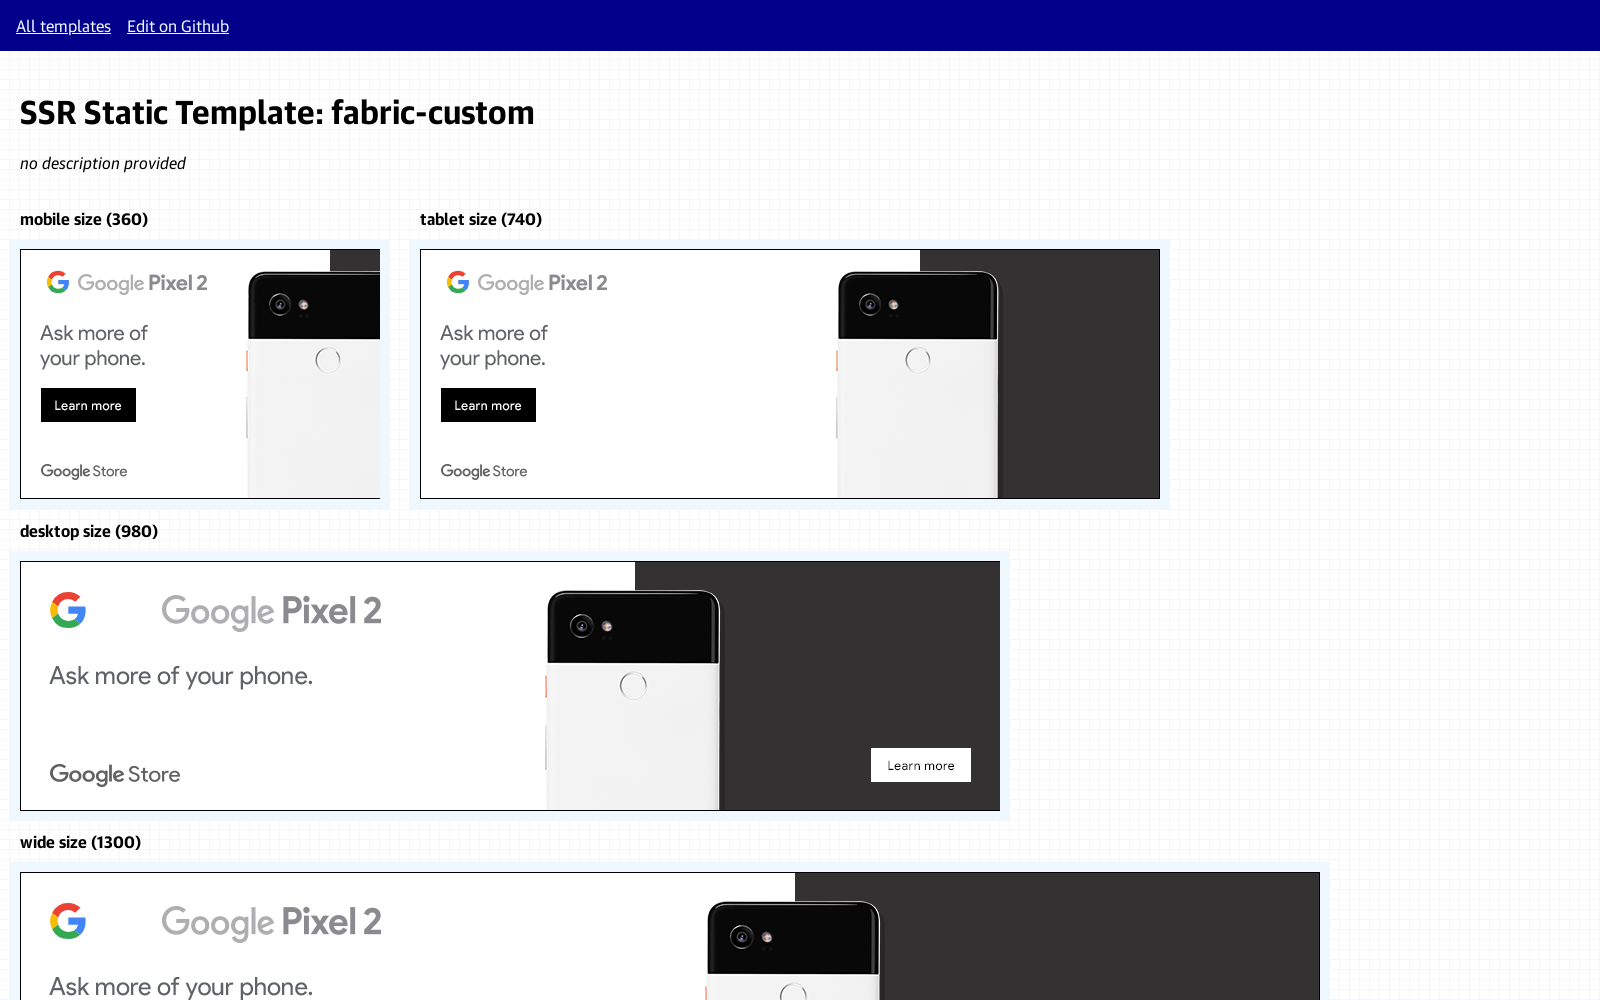

Located iframe for breakpoint '980'
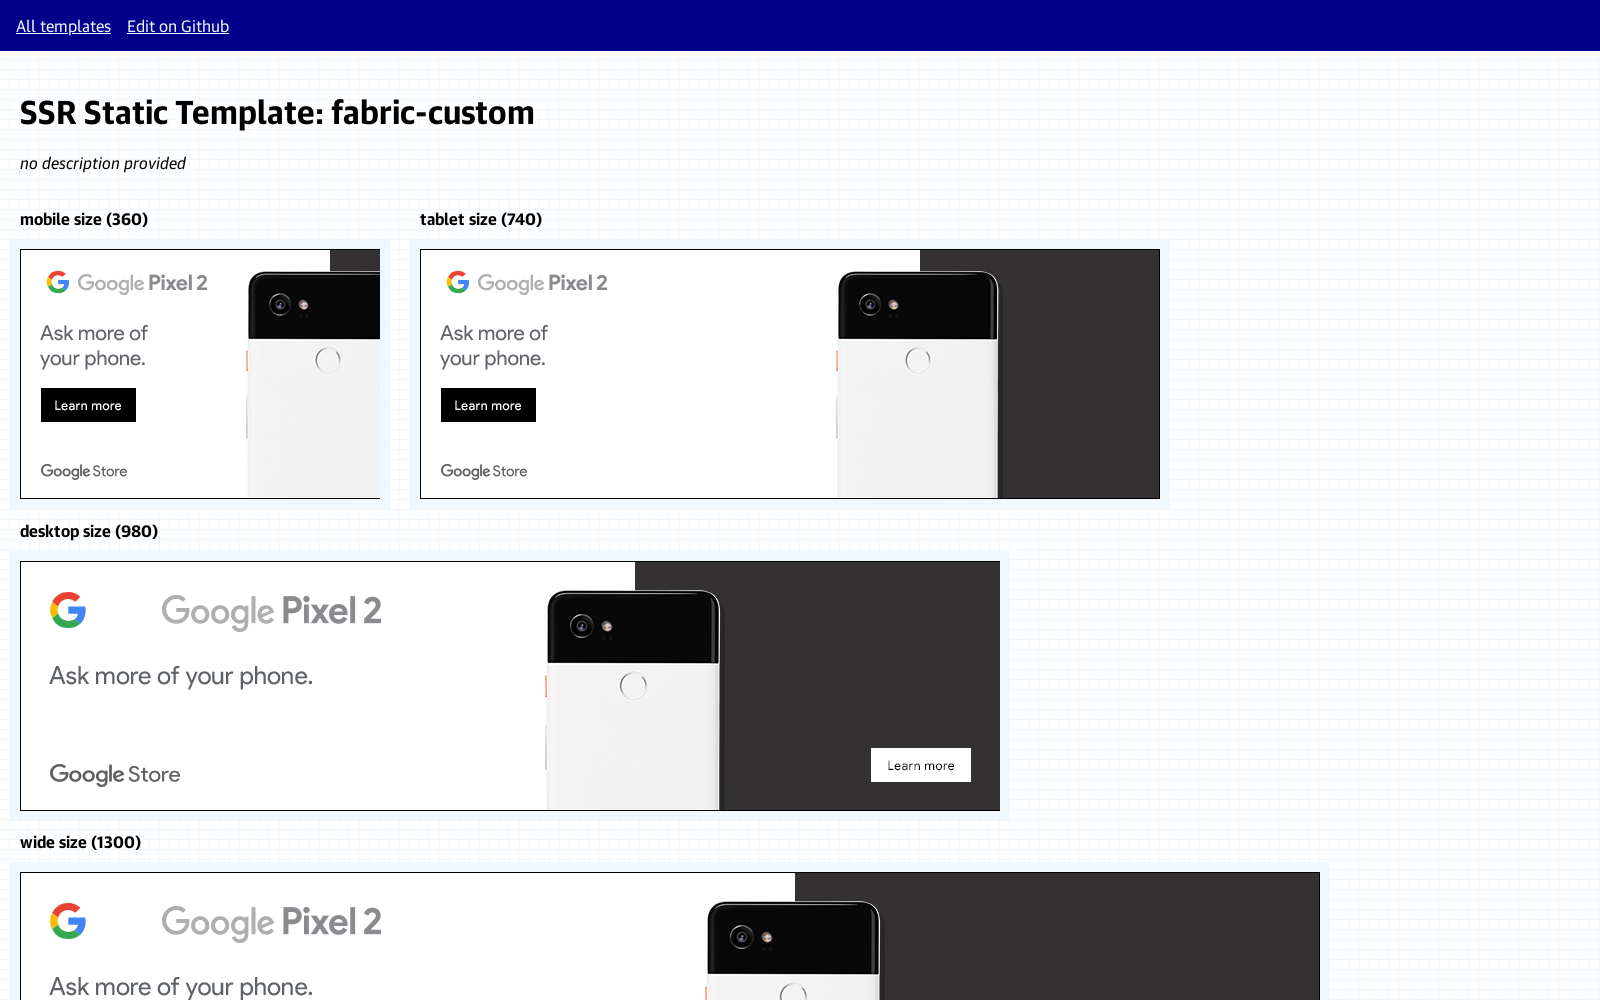

Located template root element in '980' iframe
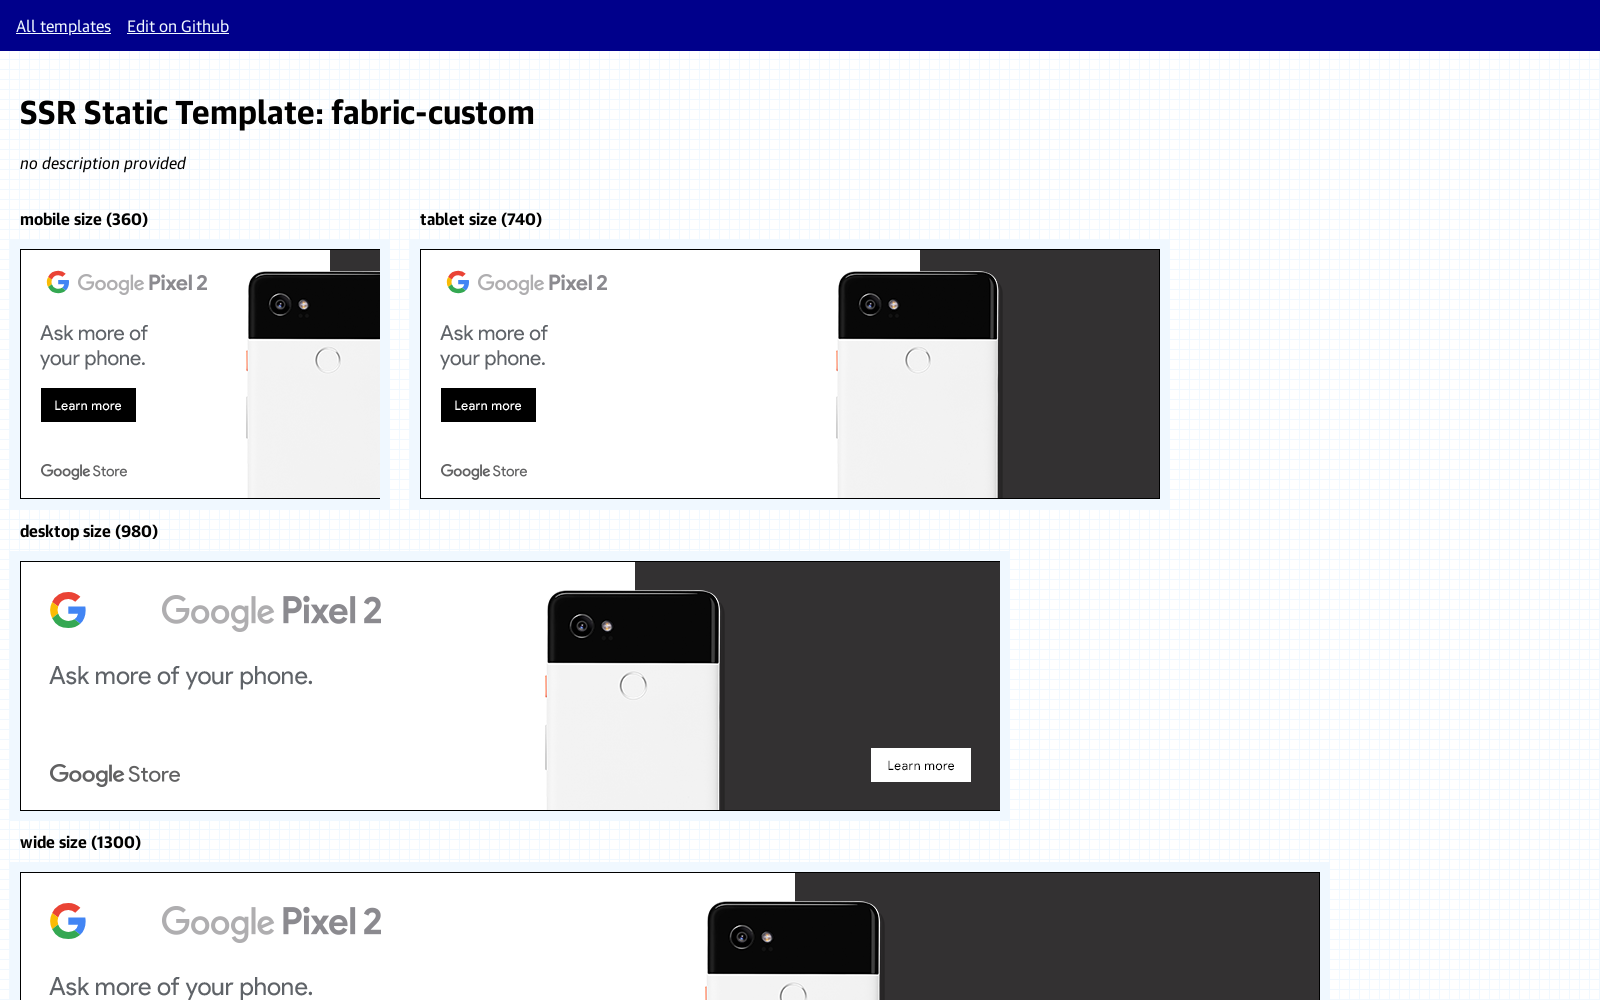

Verified template visibility for breakpoint '980'
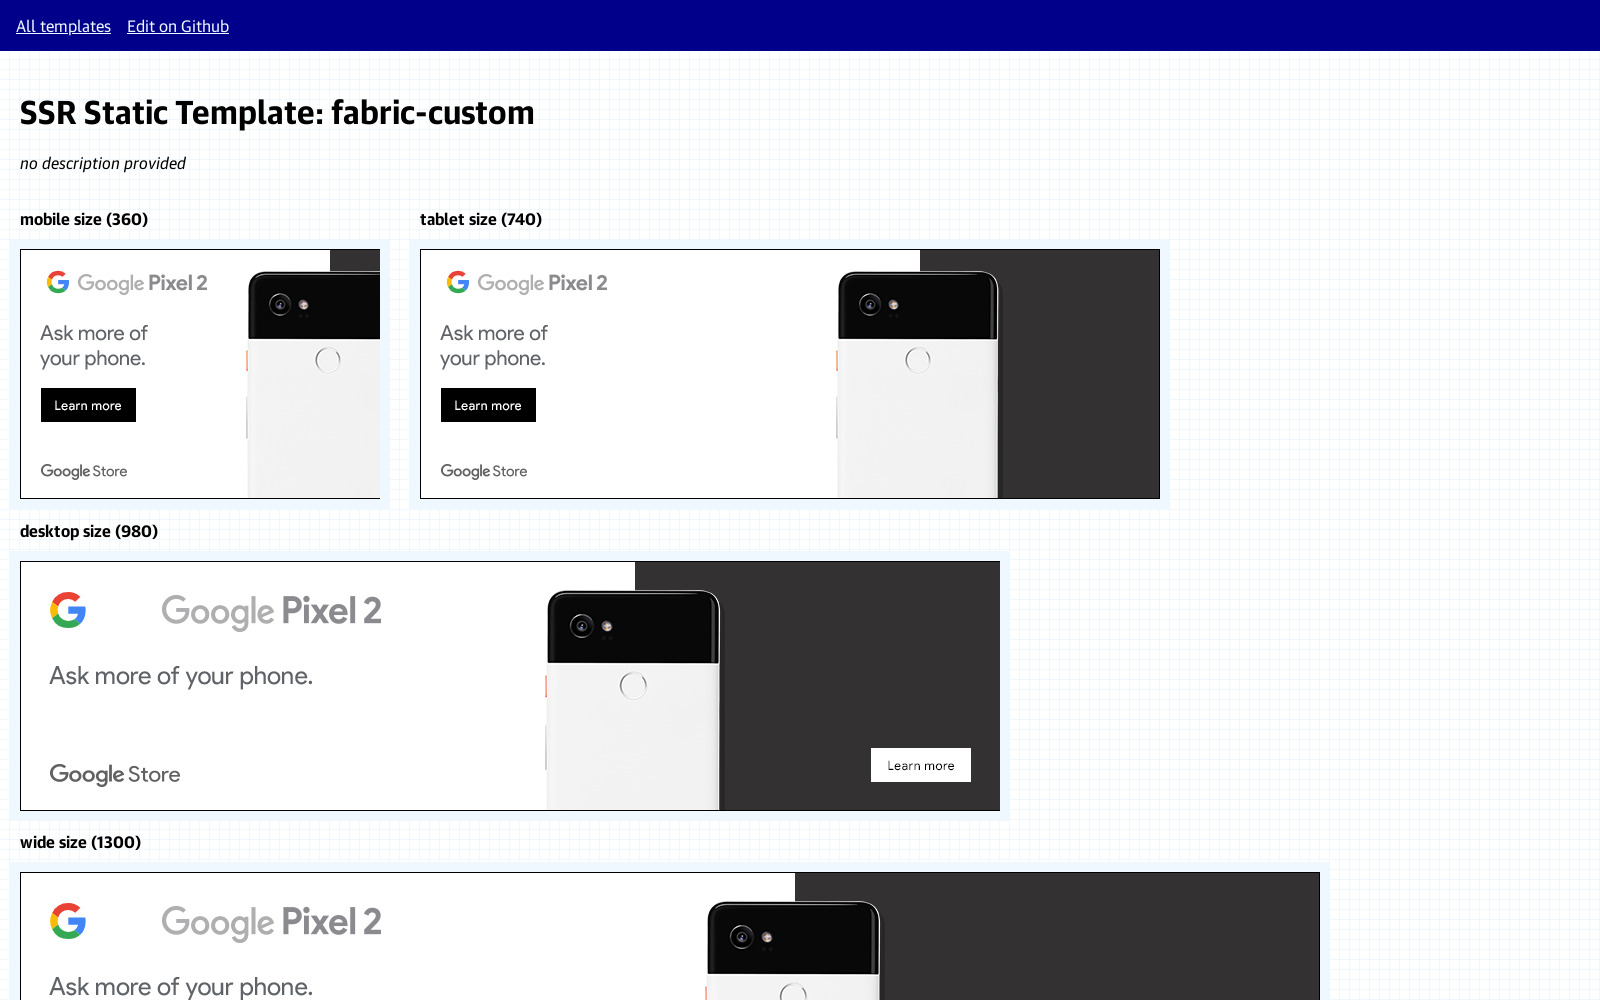

Scrolled template into view for breakpoint '980'
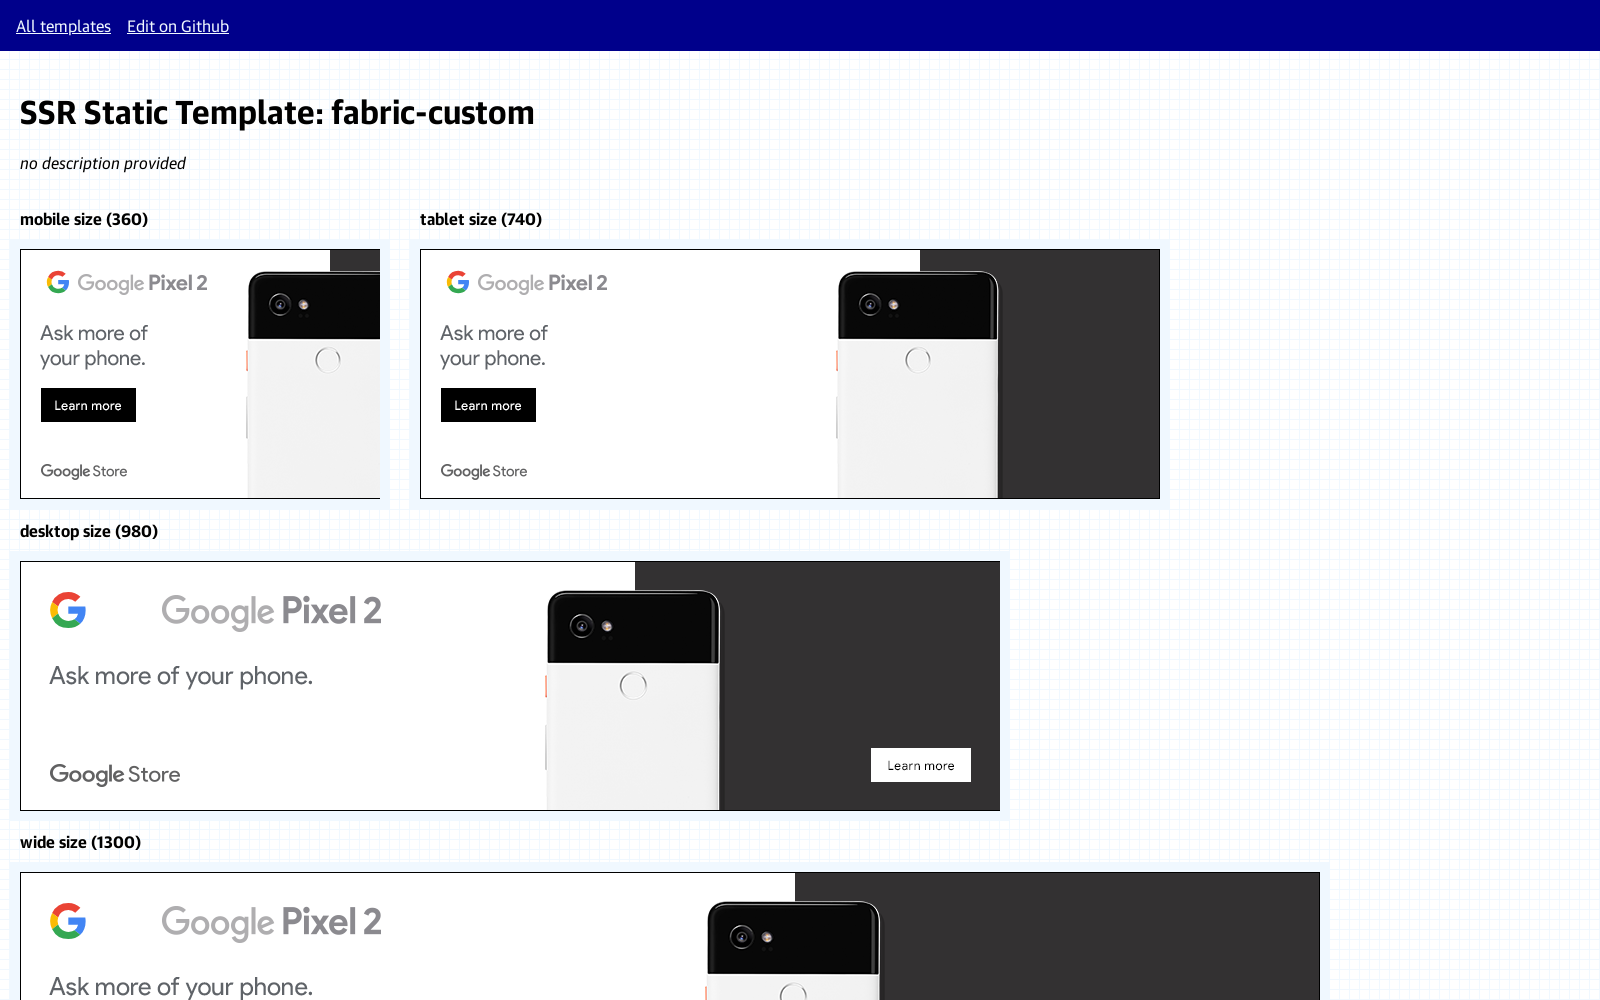

Located iframe for breakpoint '1300'
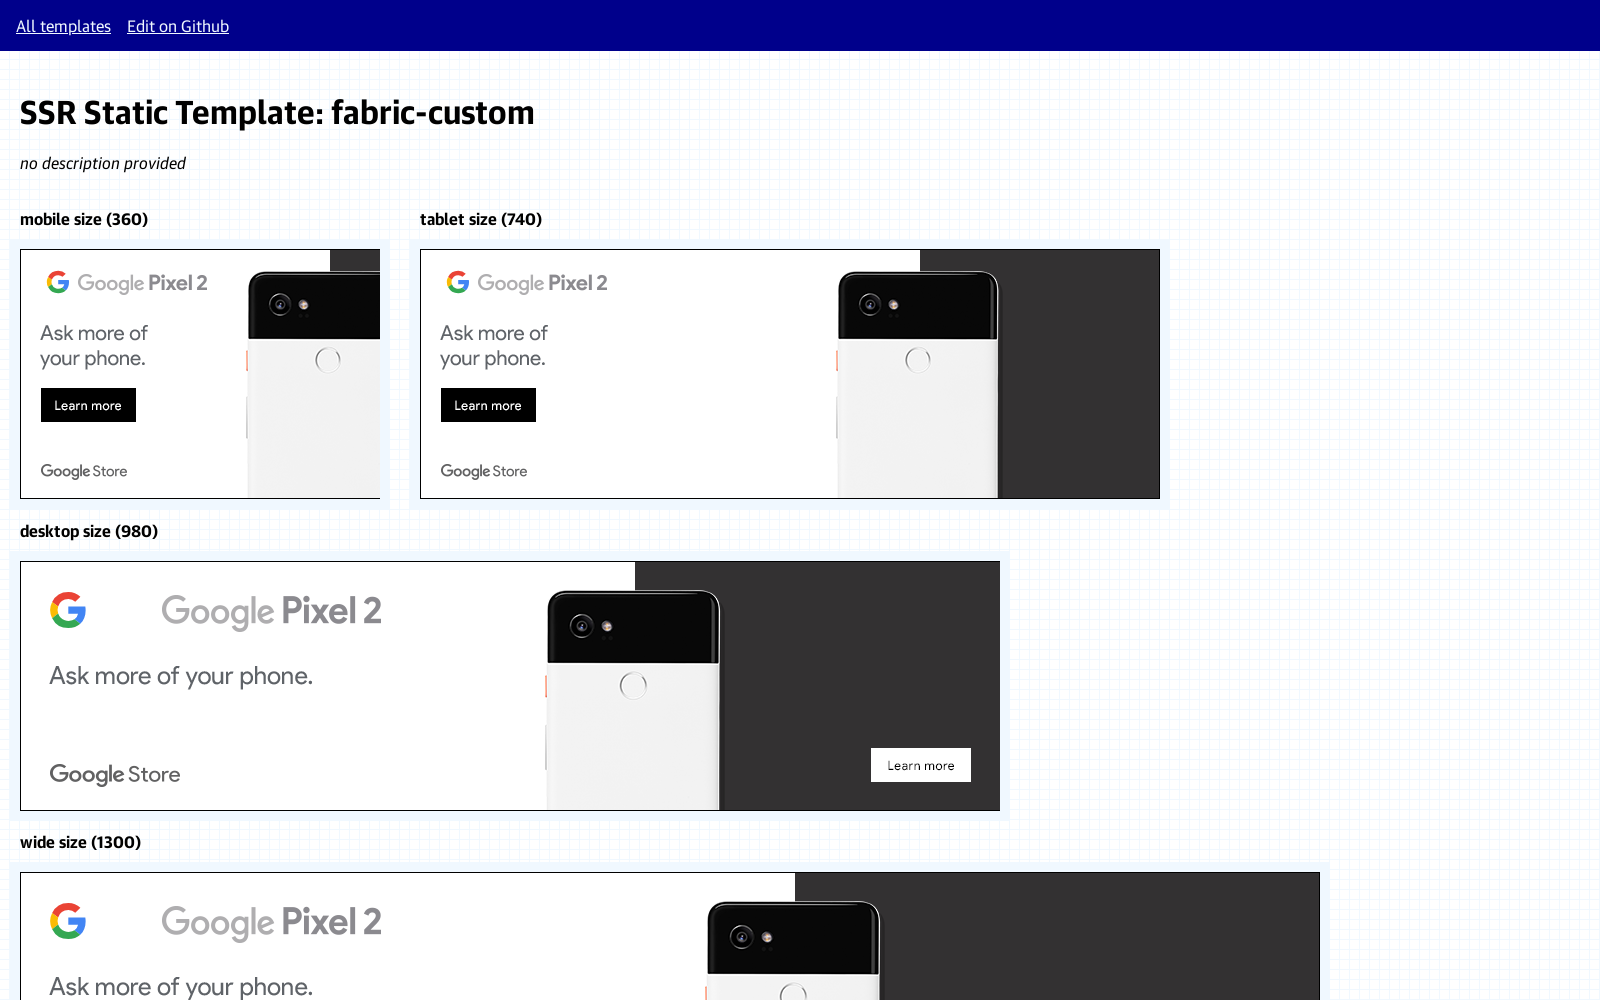

Located template root element in '1300' iframe
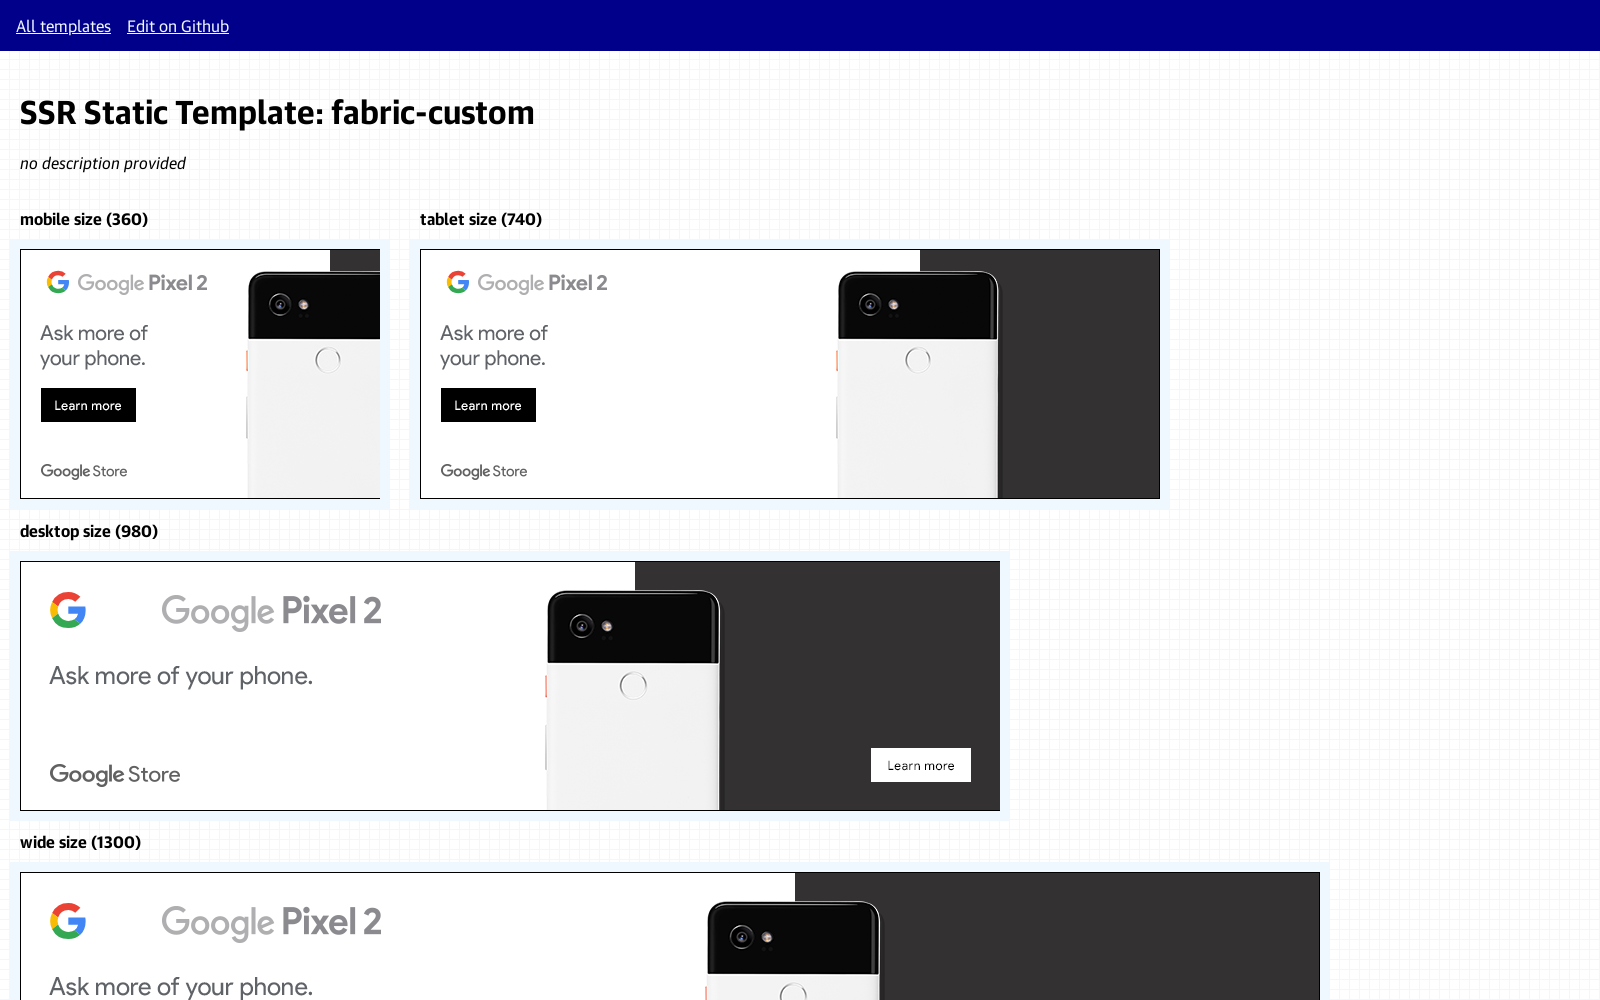

Verified template visibility for breakpoint '1300'
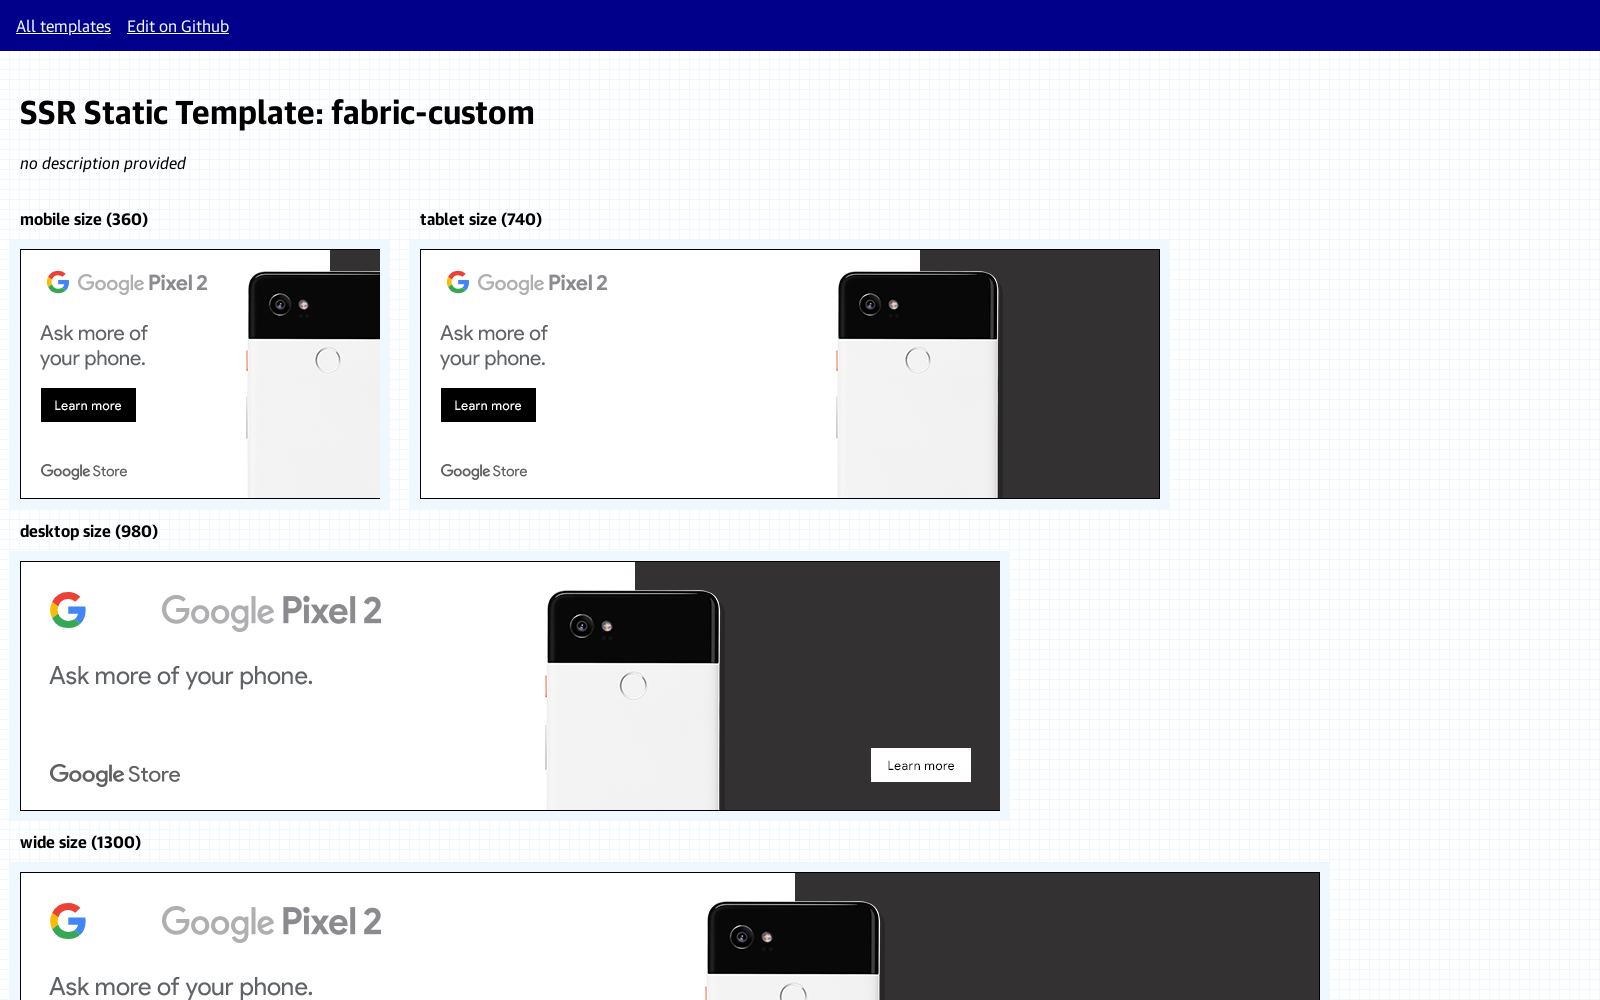

Scrolled template into view for breakpoint '1300'
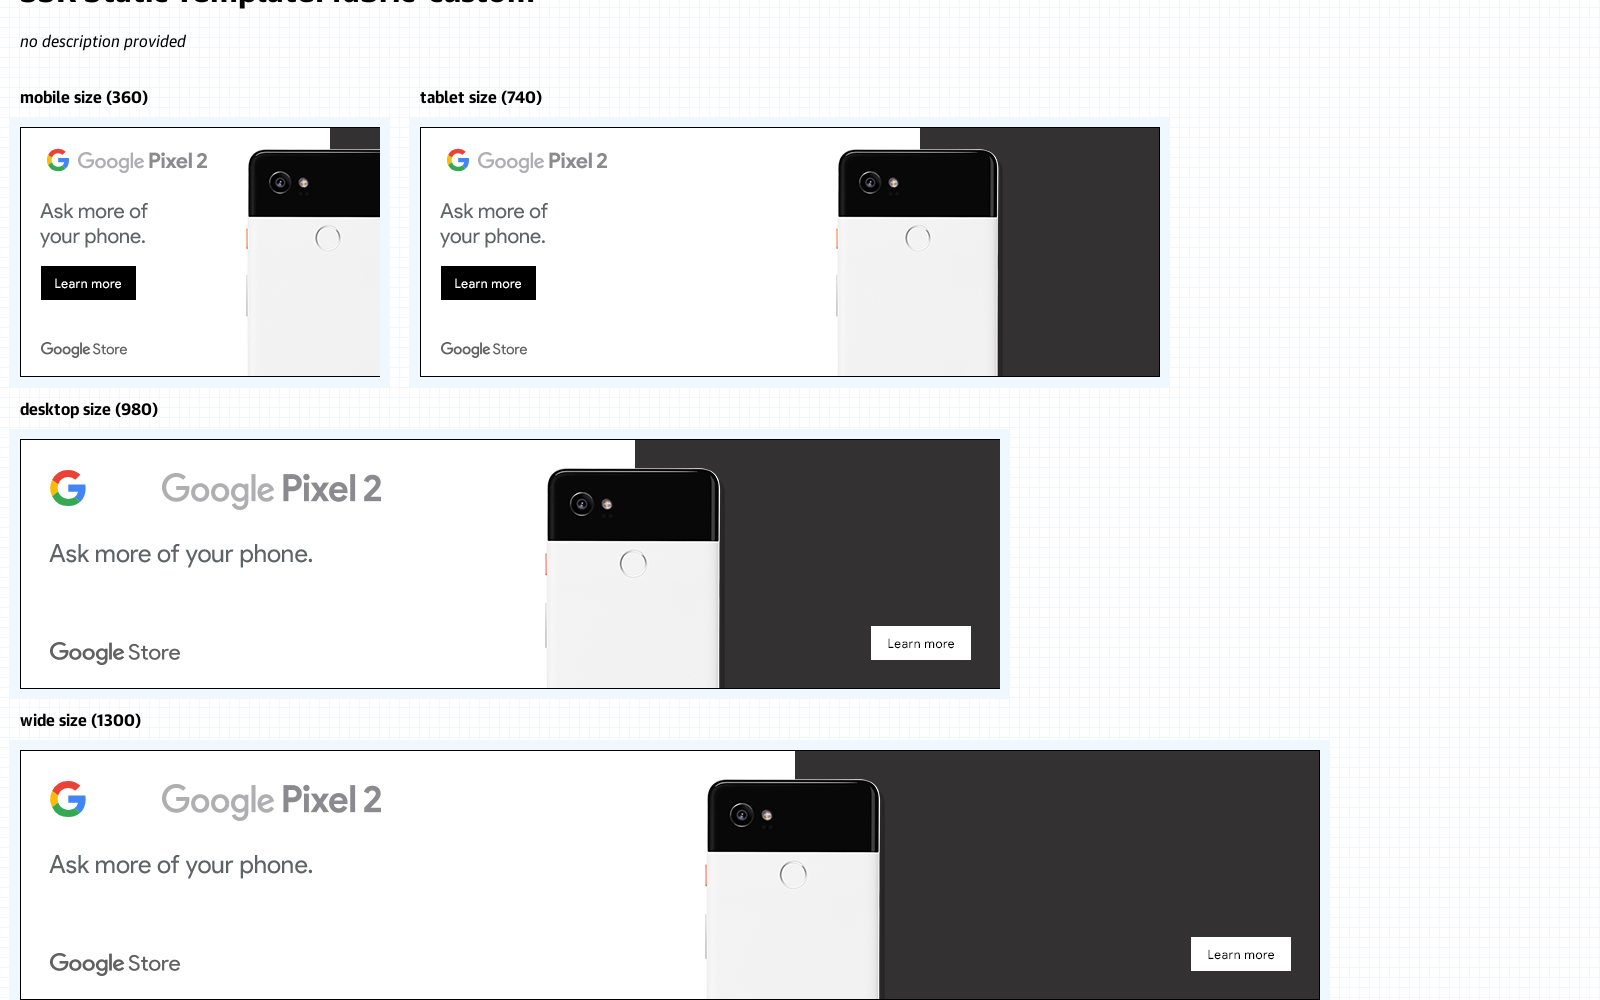

Located iframe for breakpoint '100%'
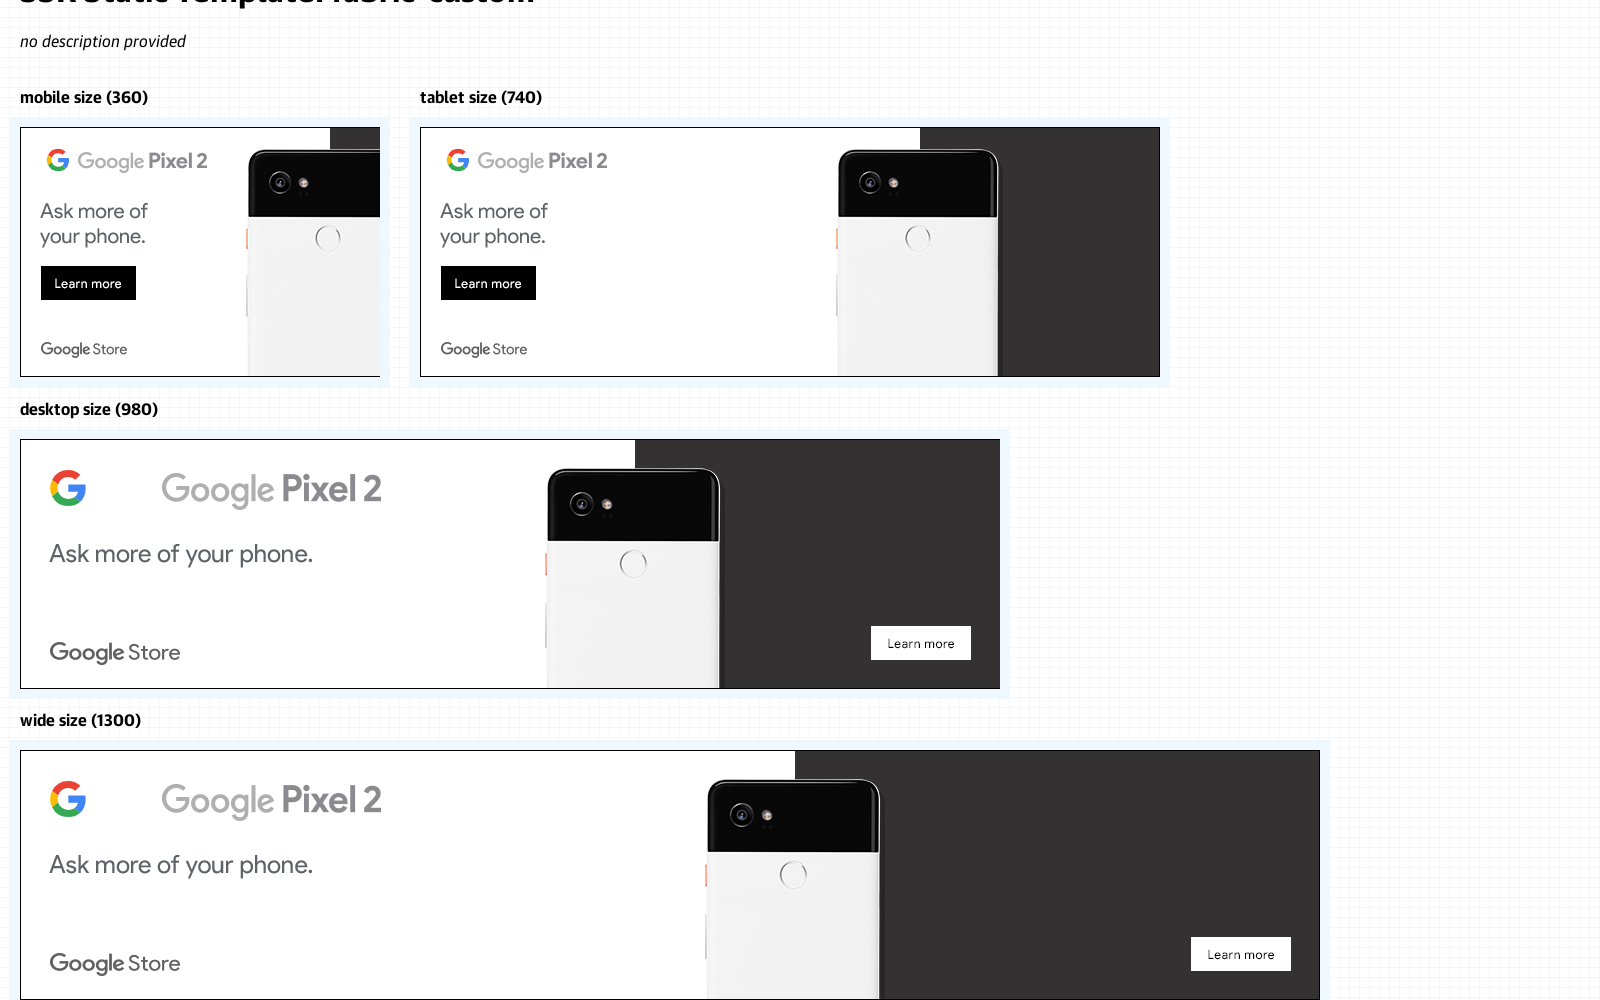

Located template root element in '100%' iframe
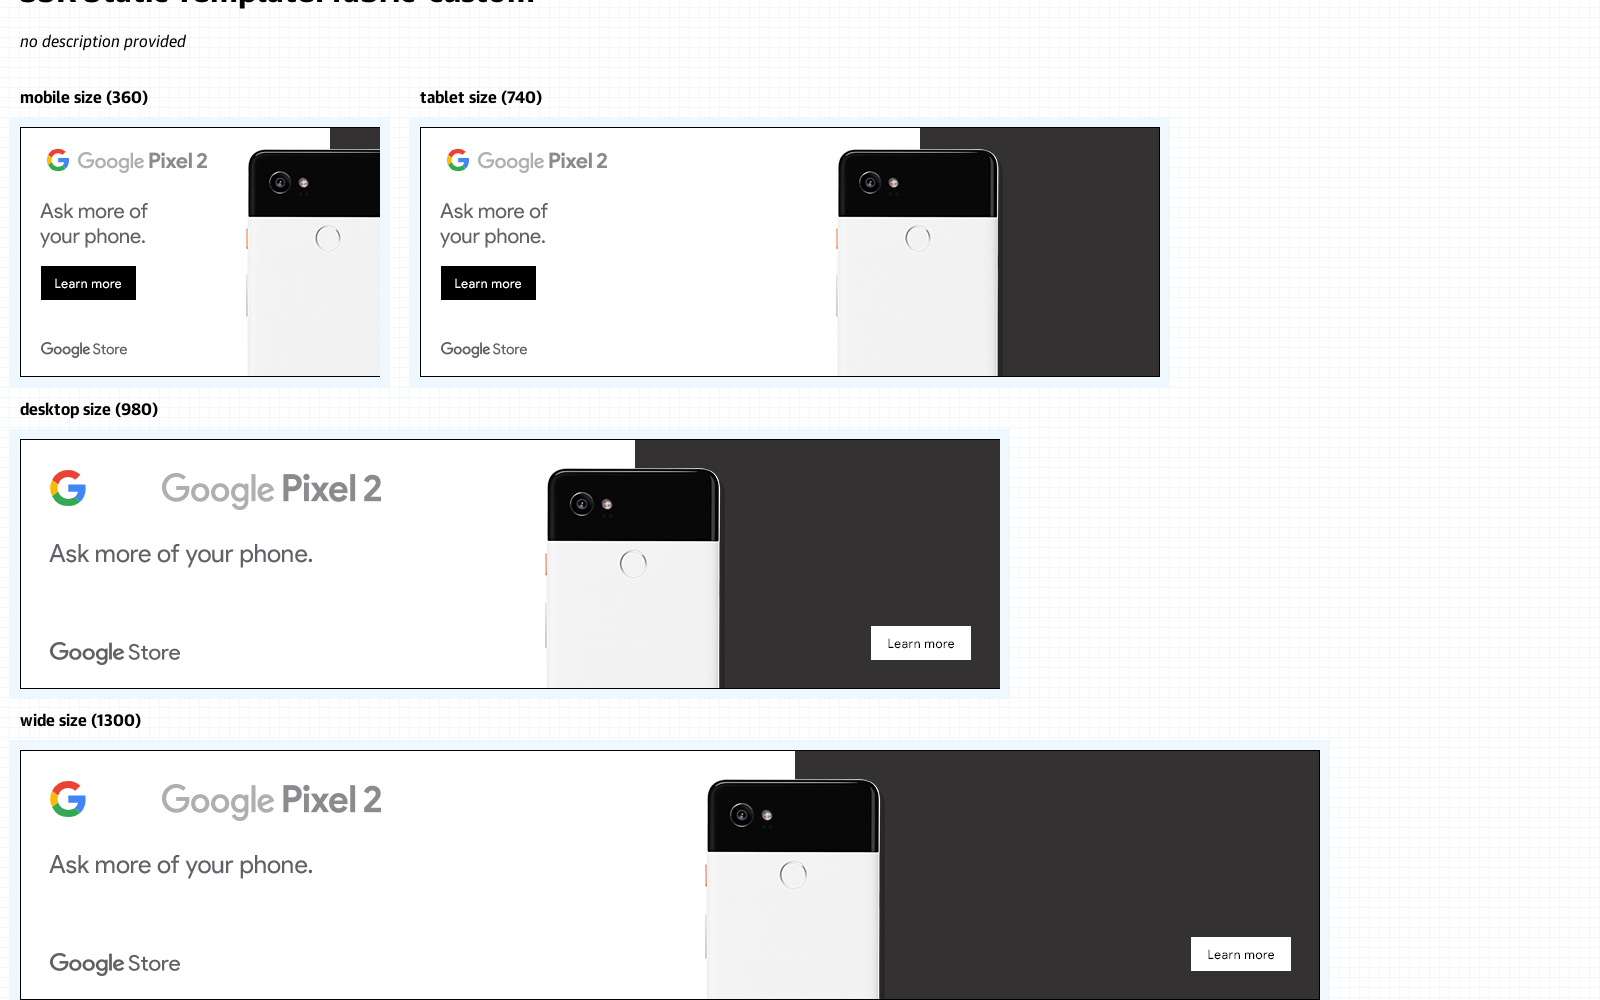

Verified template visibility for breakpoint '100%'
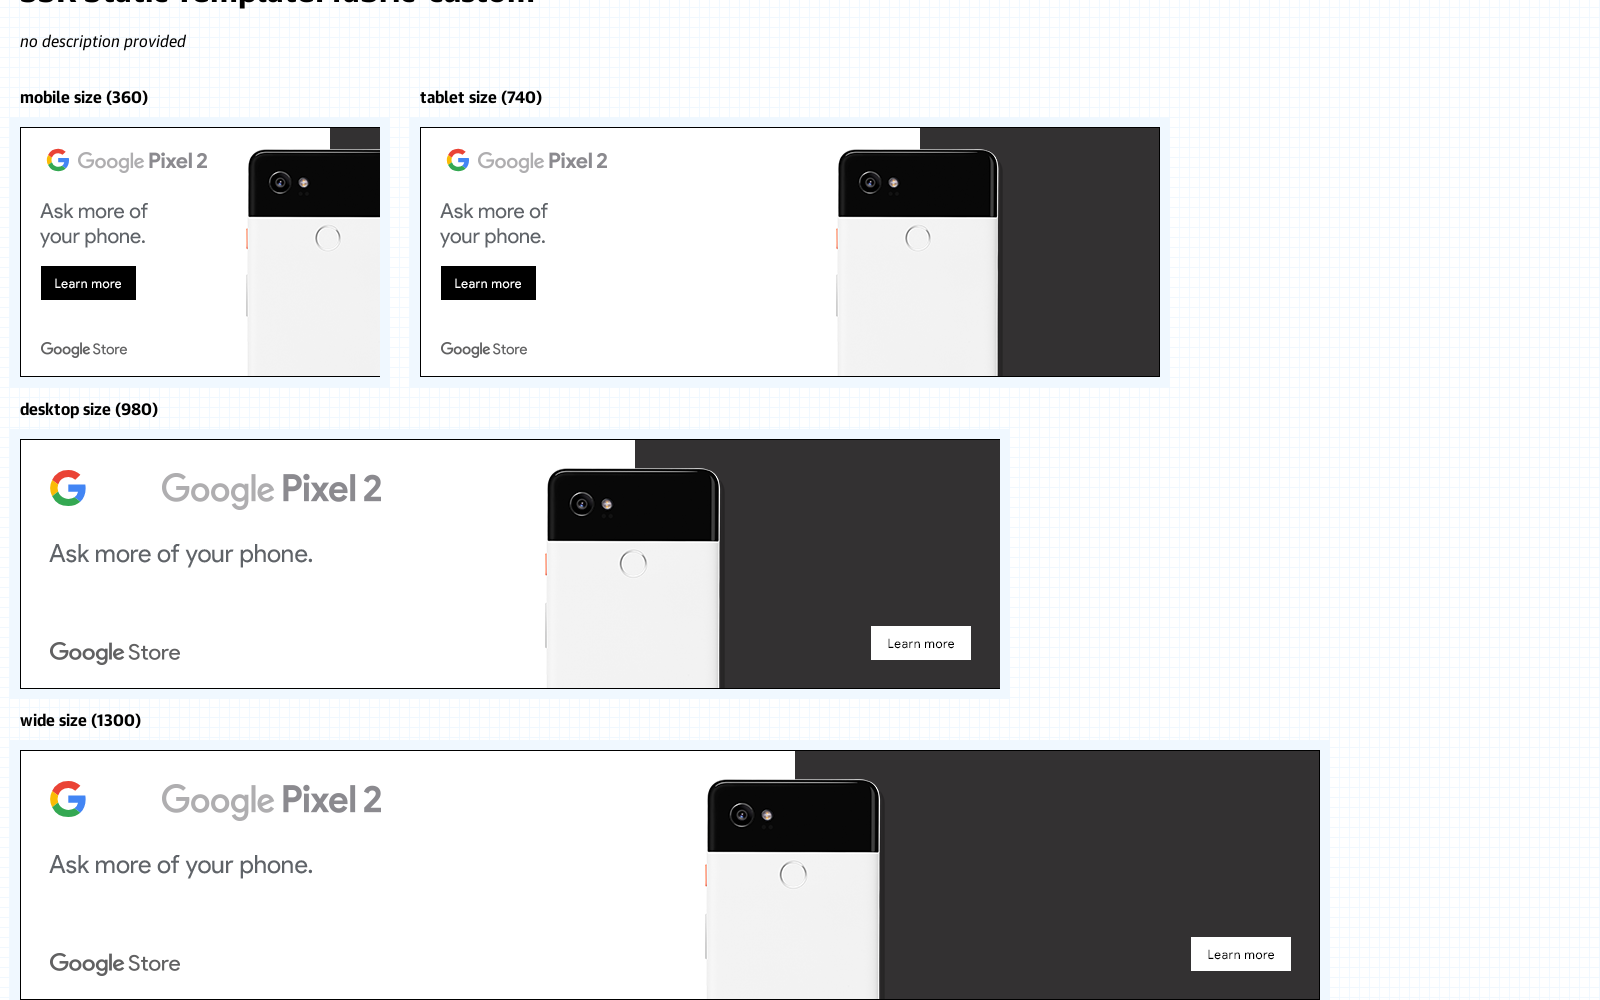

Scrolled template into view for breakpoint '100%'
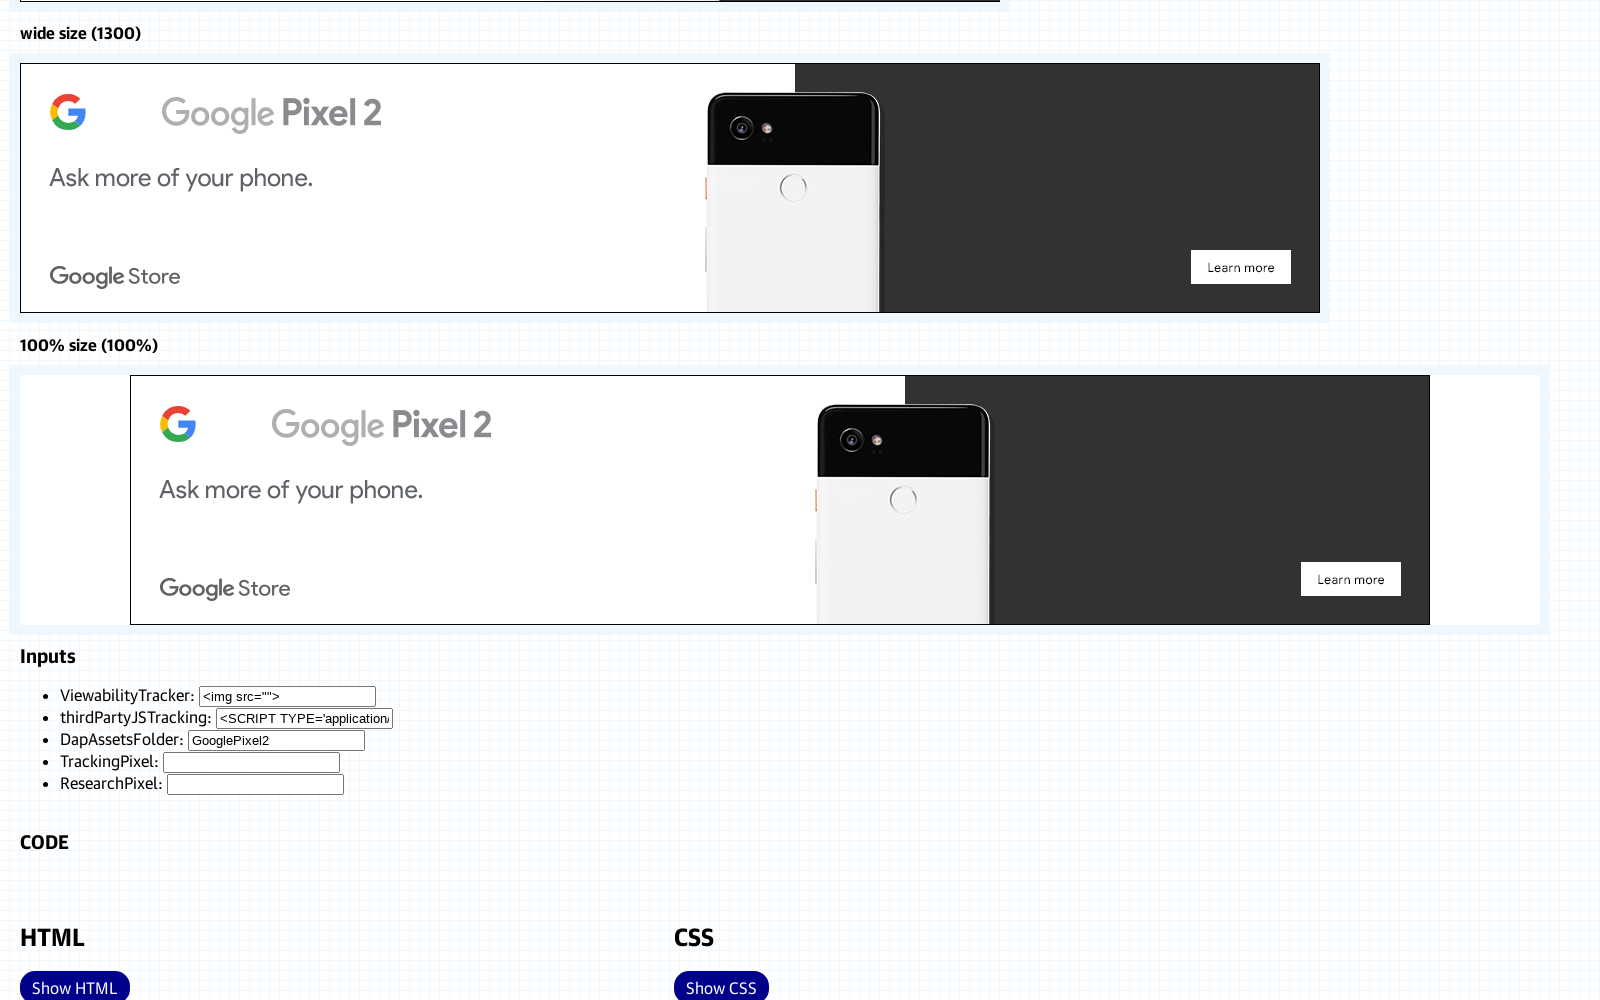

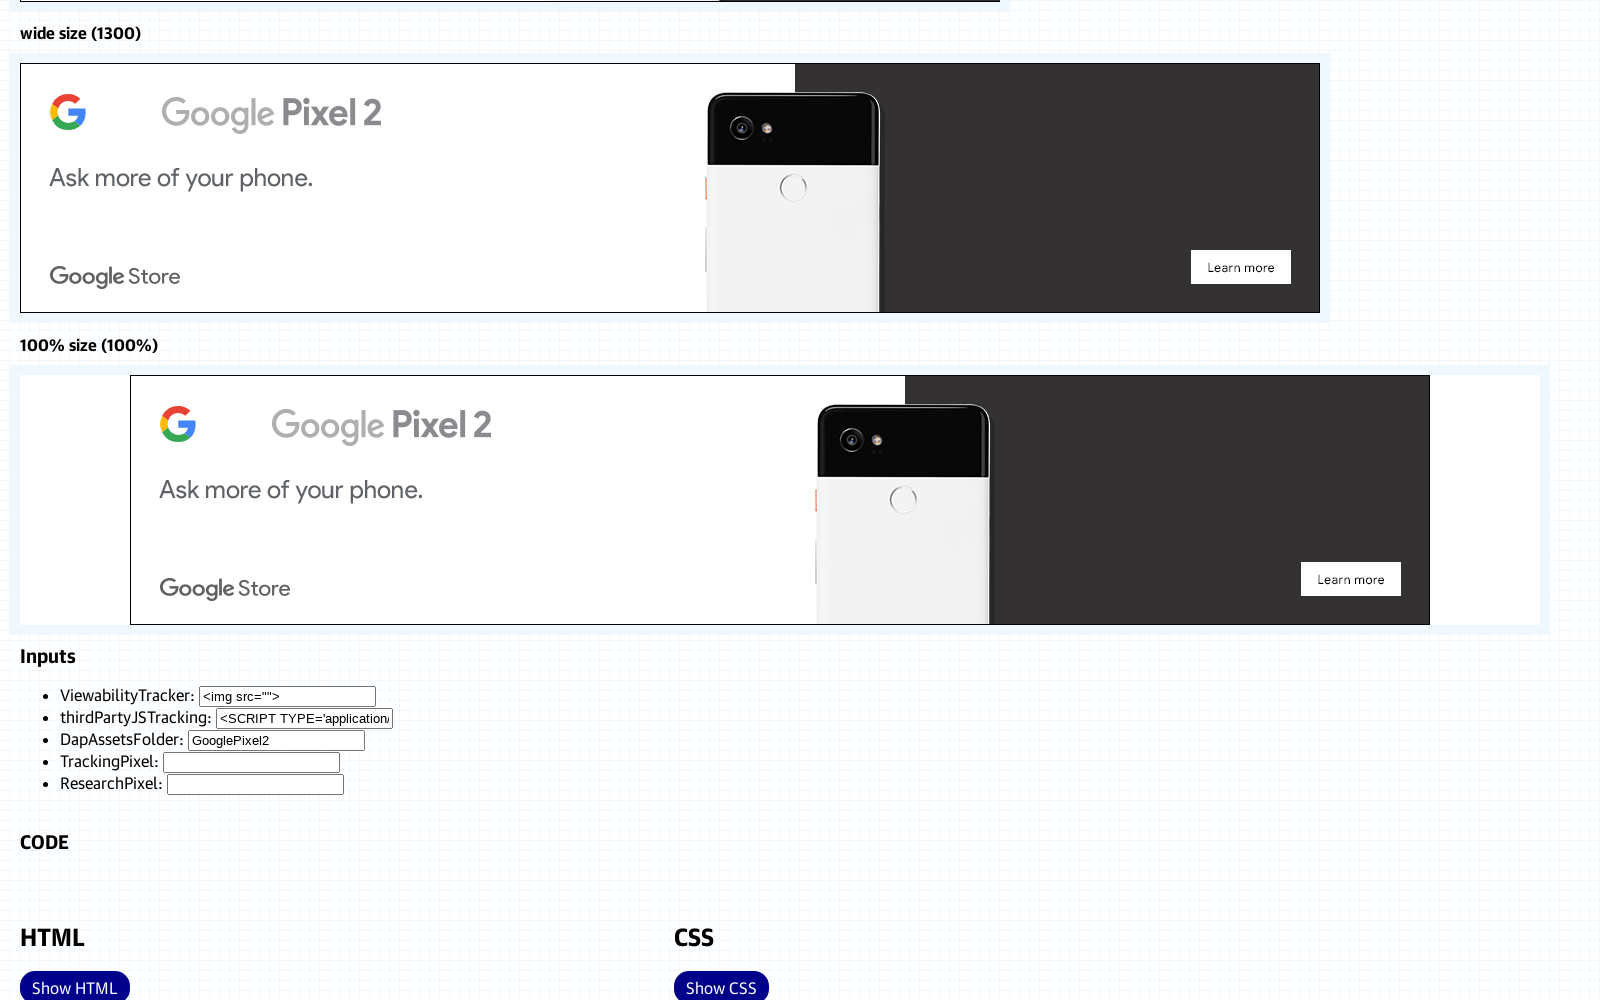